Tests a cocktail recipe finder by clicking age verification, selecting multiple ingredient checkboxes (spirits, liqueurs, mixers, juices), clicking the "Make My Cocktail" button to find matching drinks, and then clicking on the first drink result to view its recipe details in a new window.

Starting URL: https://www.makemycocktail.com/?#HowToMakeACocktail

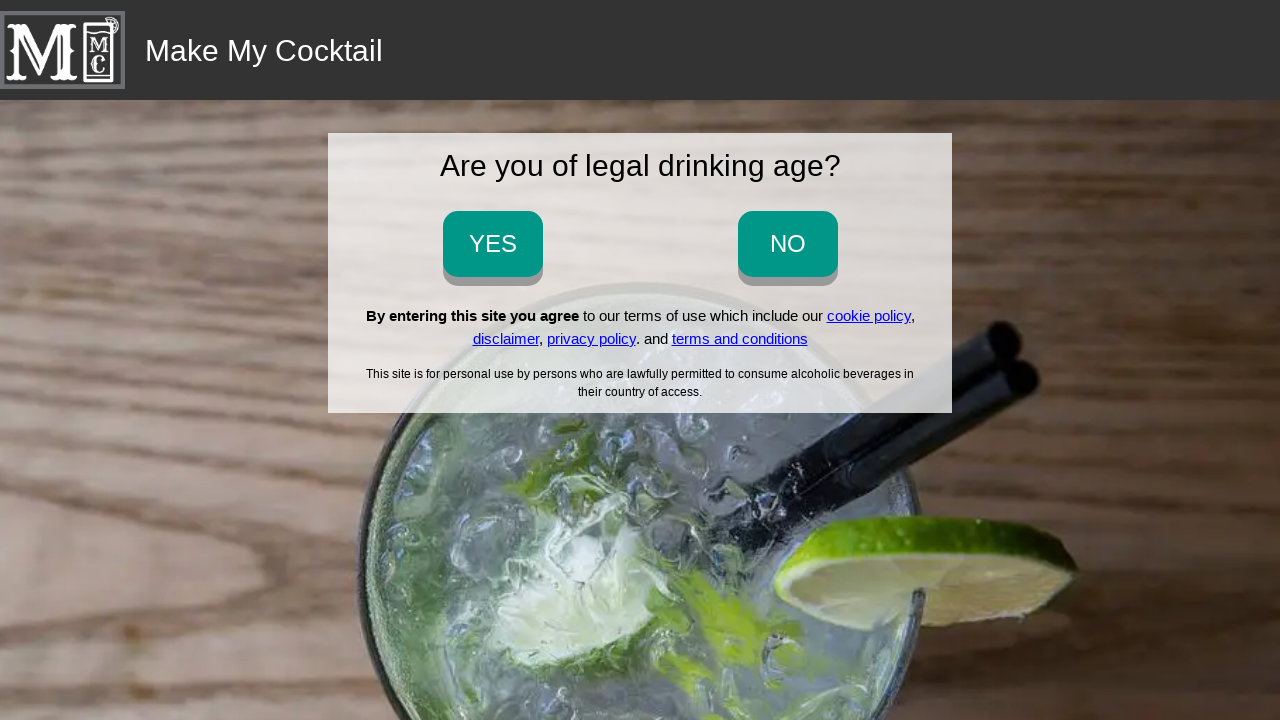

Clicked age verification button to confirm age at (492, 244) on input[onclick='ageVerification_yes()']
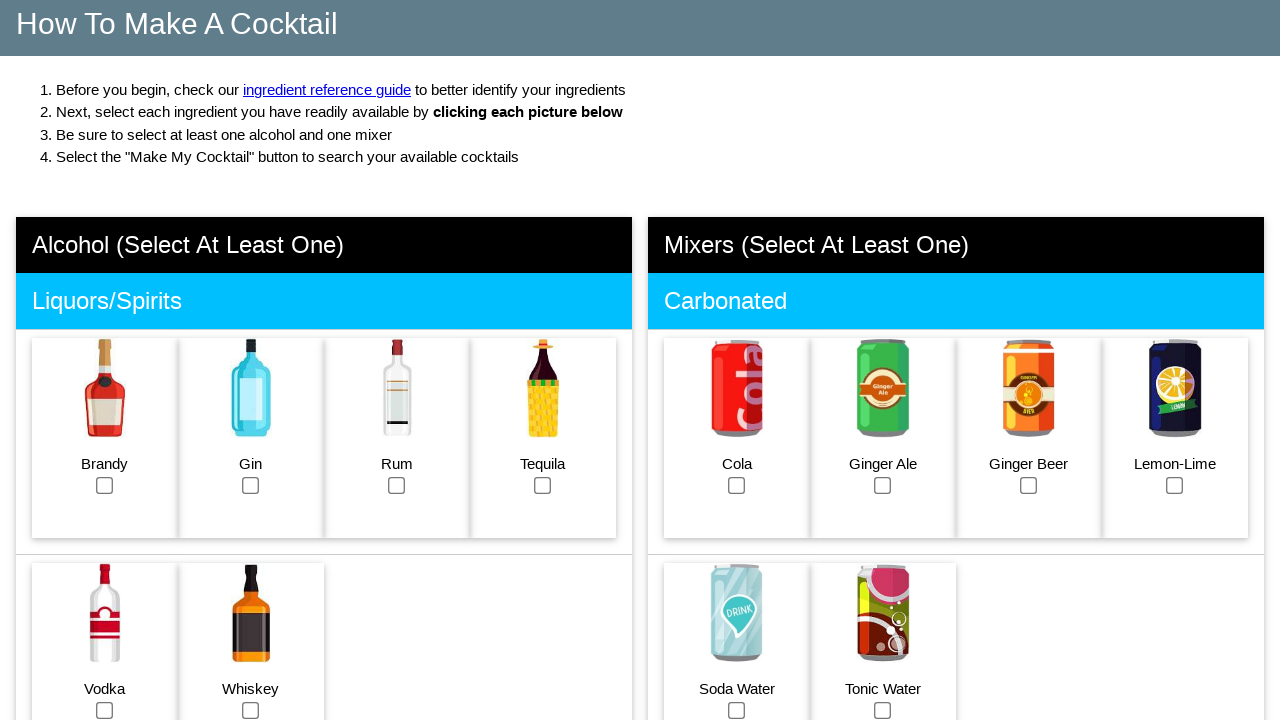

Selected brandy ingredient at (105, 485) on #brandy_checkbox
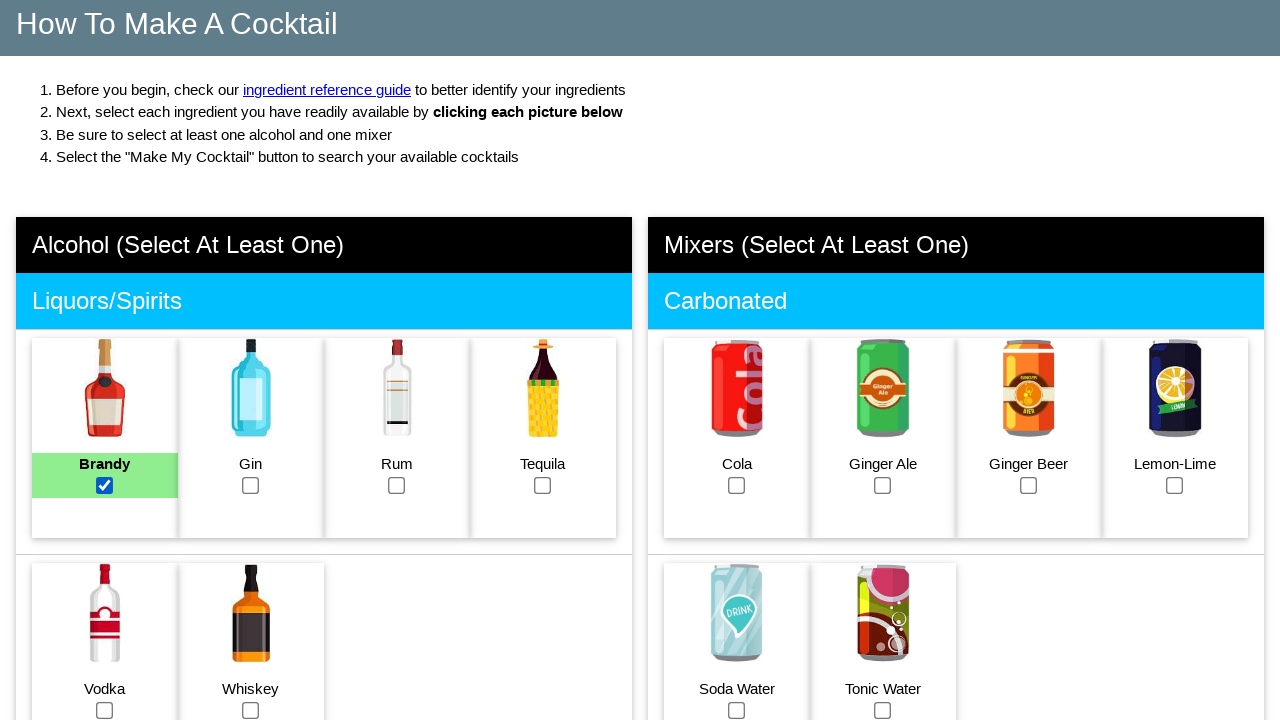

Selected gin ingredient at (251, 485) on #gin_checkbox
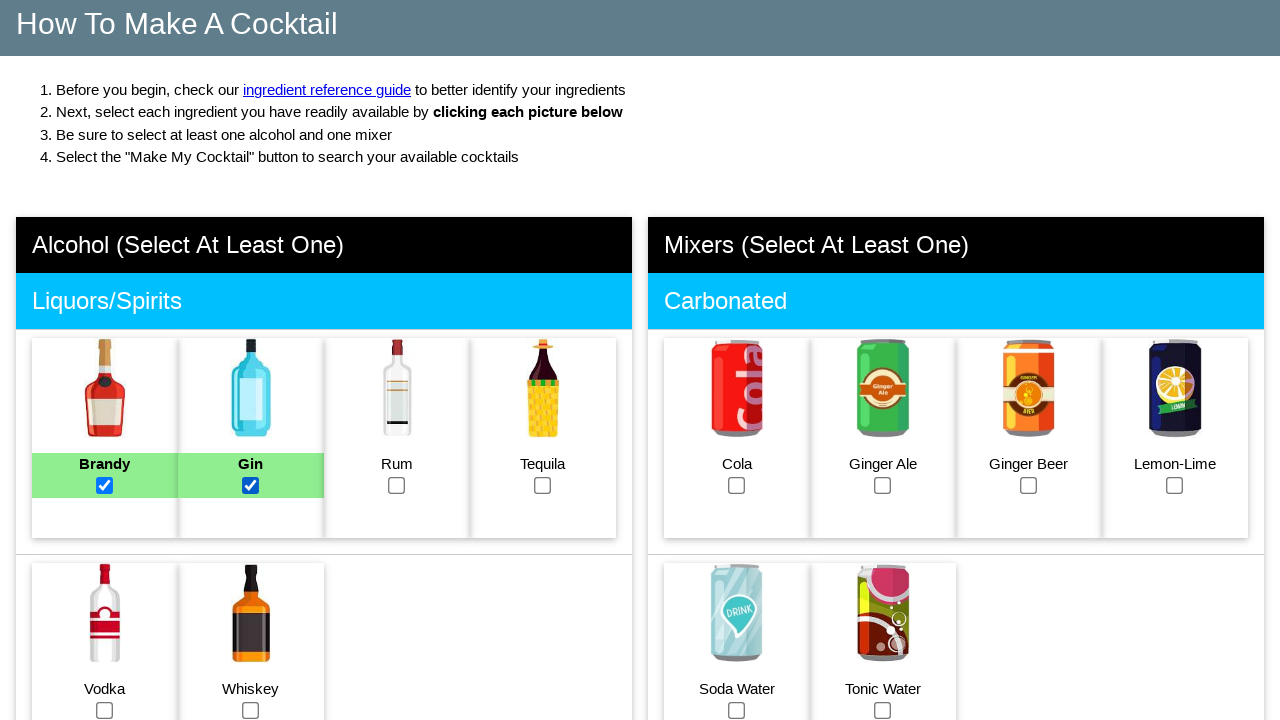

Selected rum ingredient at (397, 485) on #rum_checkbox
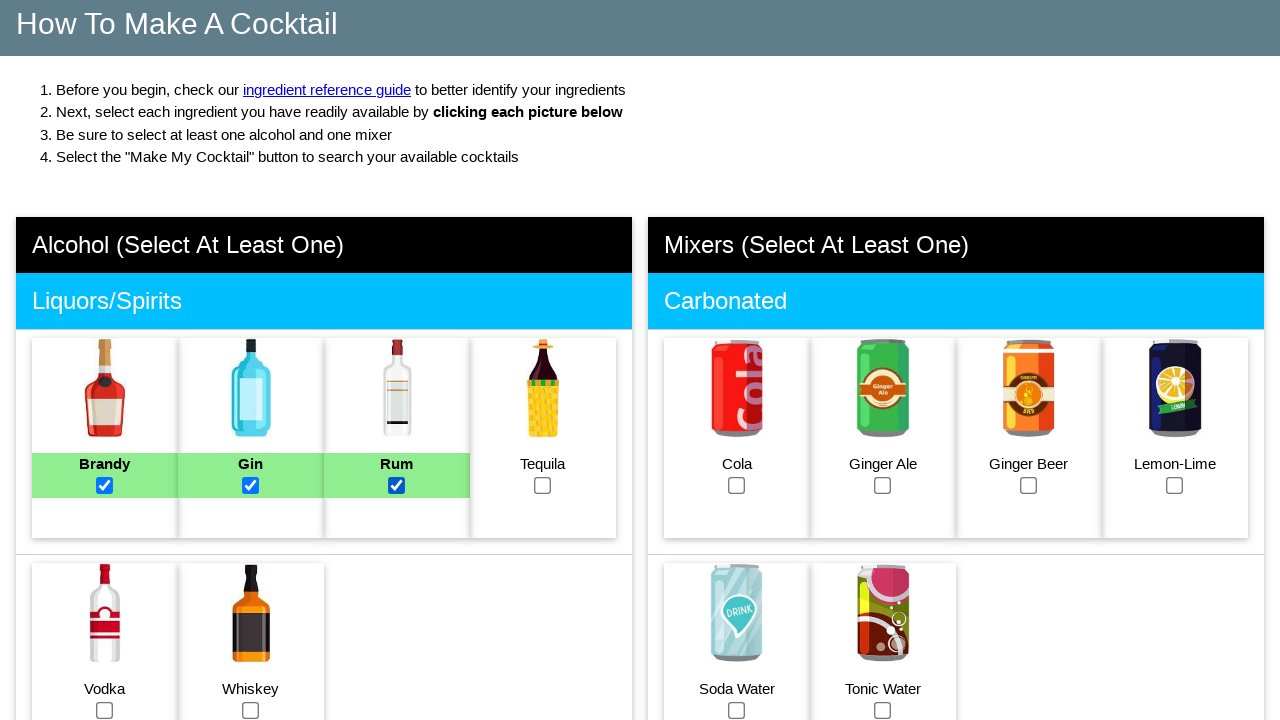

Selected tequila ingredient at (543, 485) on #tequila_checkbox
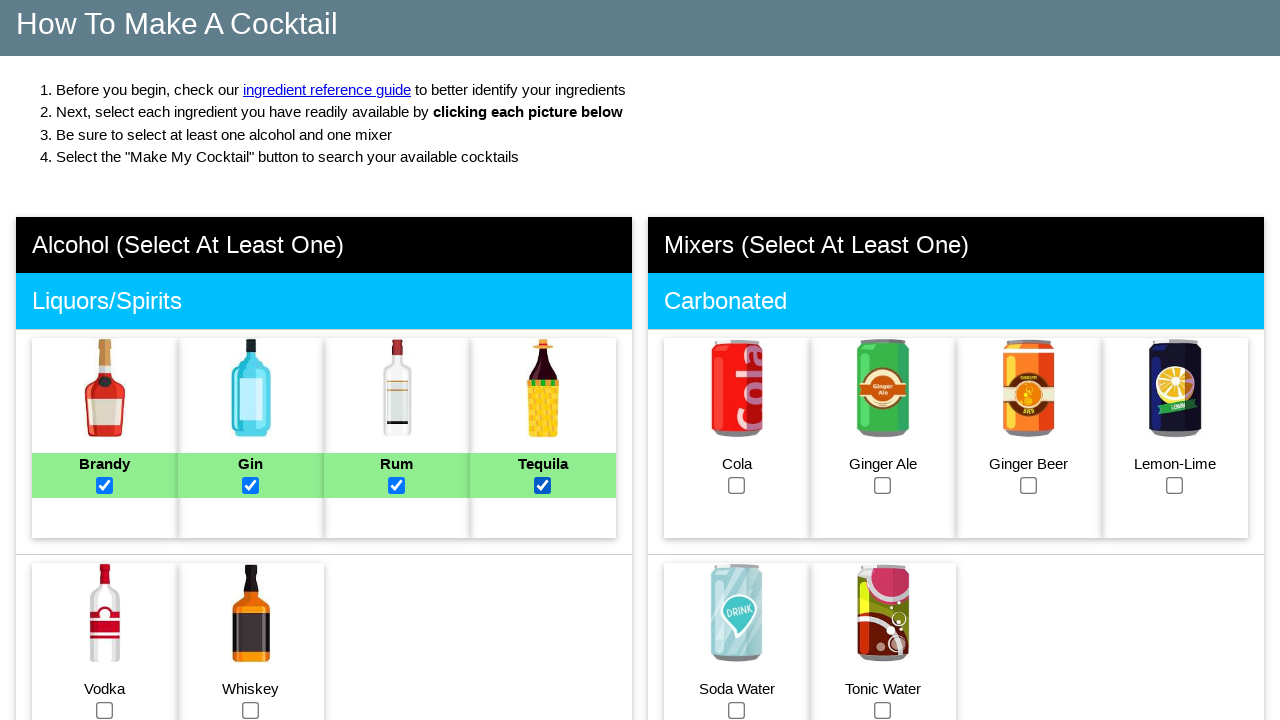

Selected vodka ingredient at (105, 710) on #vodka_checkbox
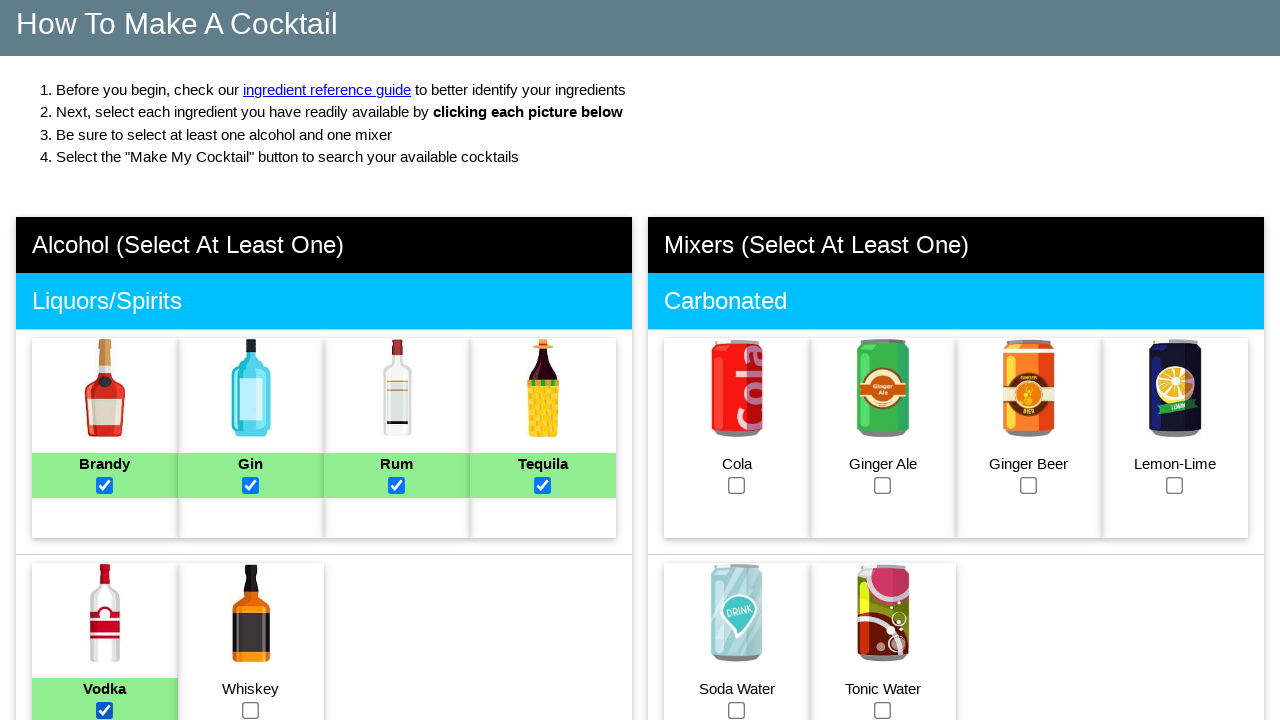

Selected whiskey ingredient at (251, 710) on #whiskey_checkbox
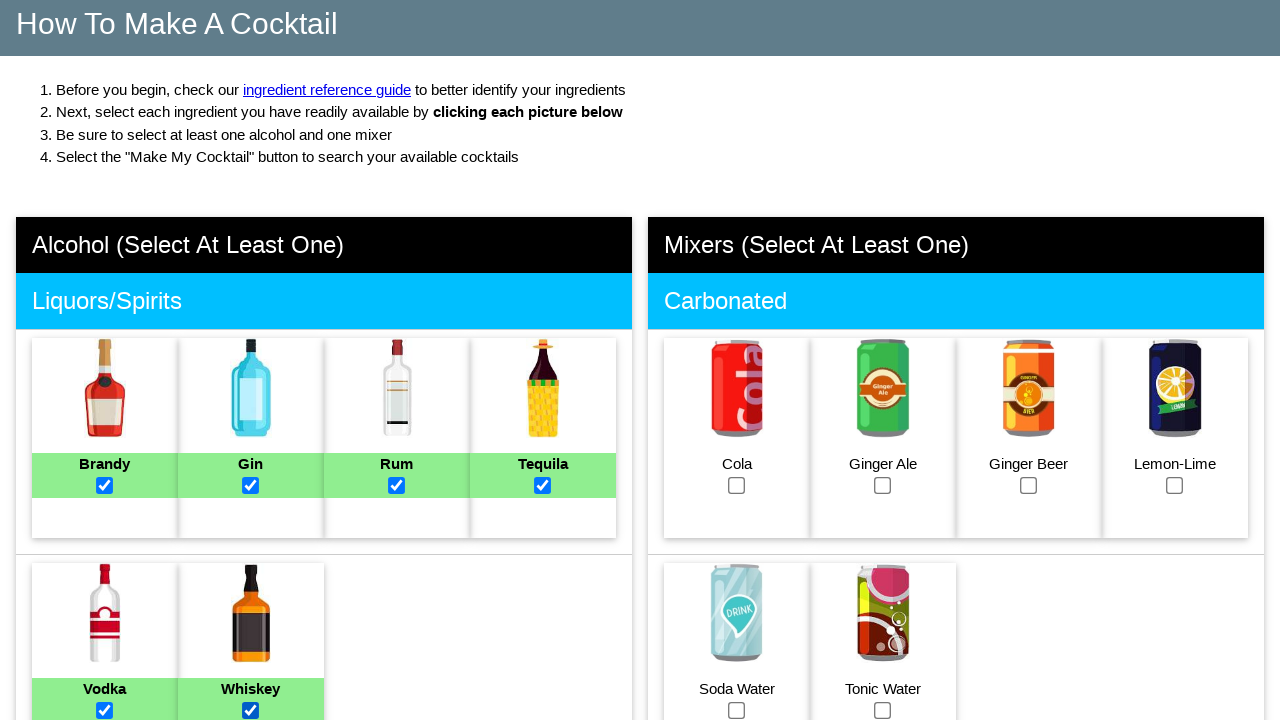

Selected almond liqueur ingredient at (105, 361) on #almondliqueur_checkbox
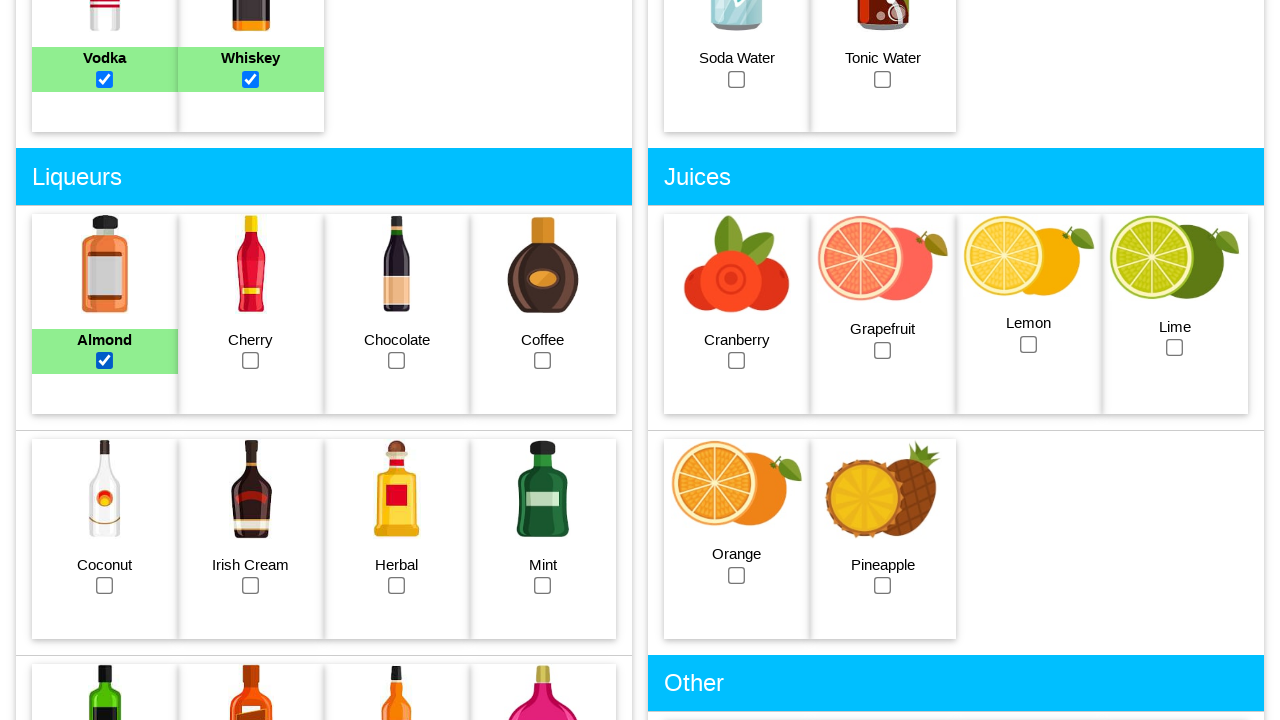

Selected cherry liqueur ingredient at (251, 361) on #cherryliqueur_checkbox
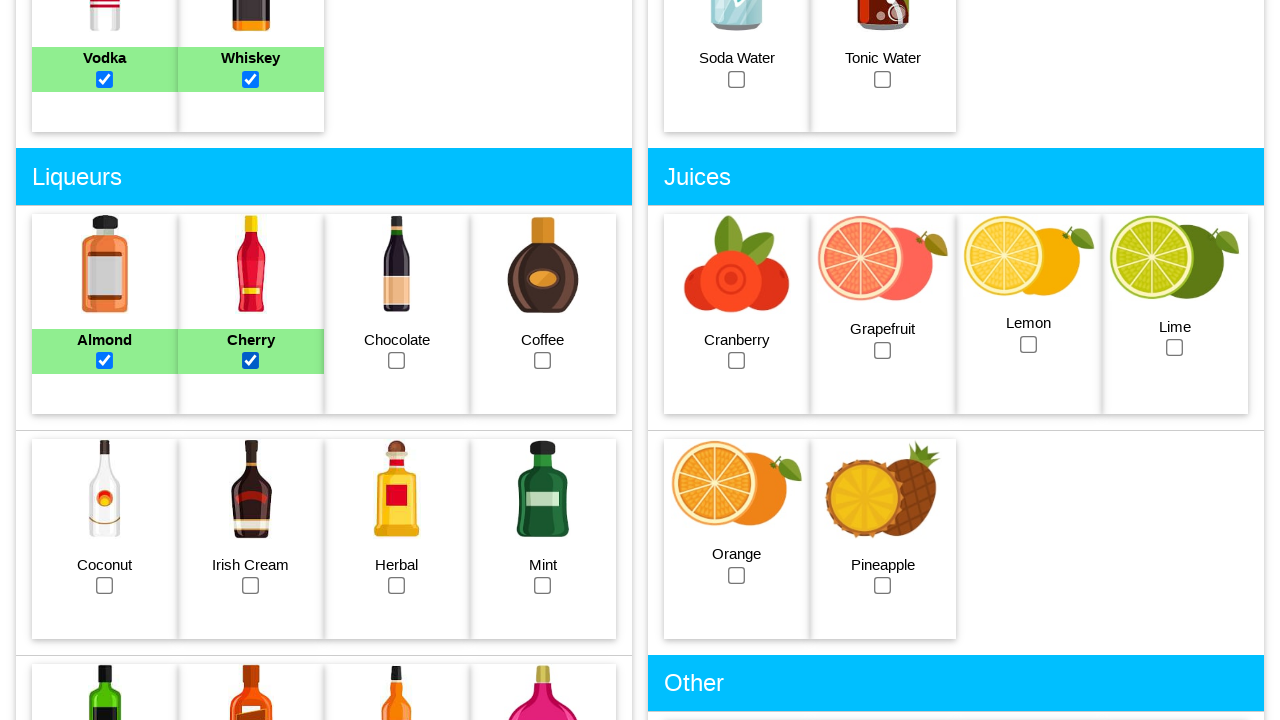

Selected chocolate liqueur ingredient at (397, 361) on #chocolate_checkbox
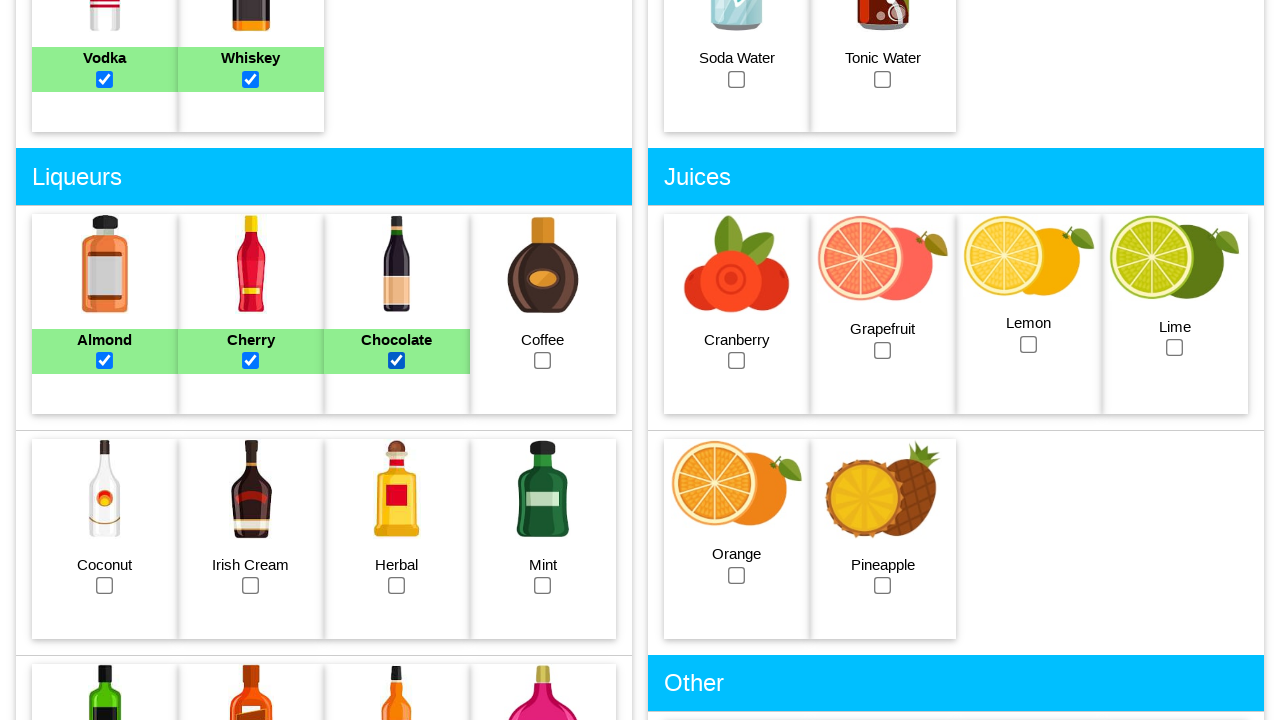

Selected coffee liqueur ingredient at (543, 361) on #coffee_checkbox
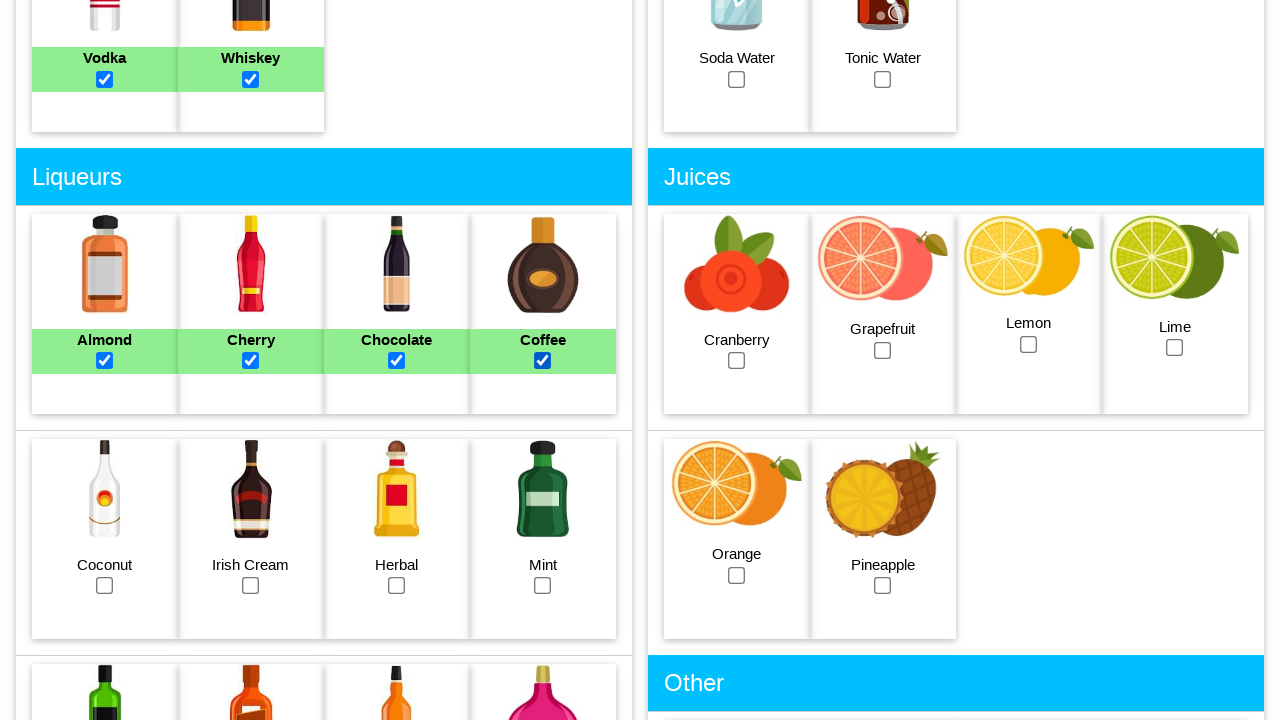

Selected coconut liqueur ingredient at (105, 586) on #coconut_checkbox
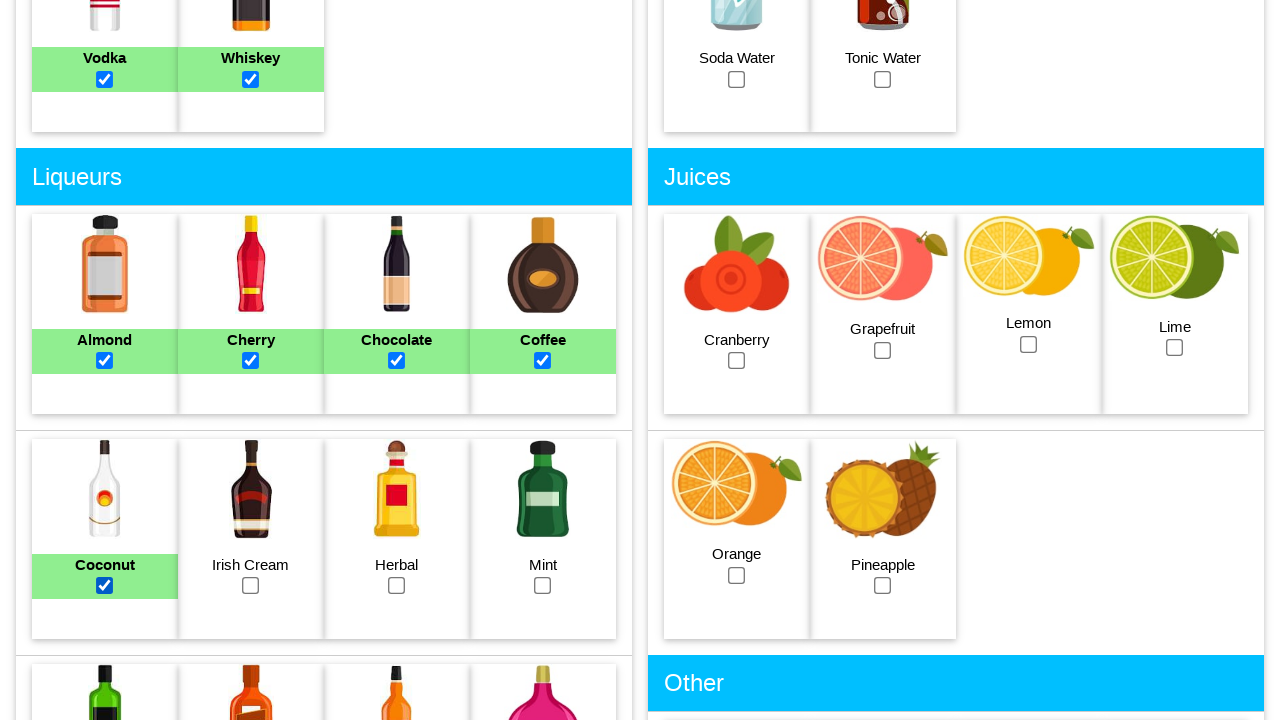

Selected Irish cream liqueur ingredient at (251, 586) on #irishcream_checkbox
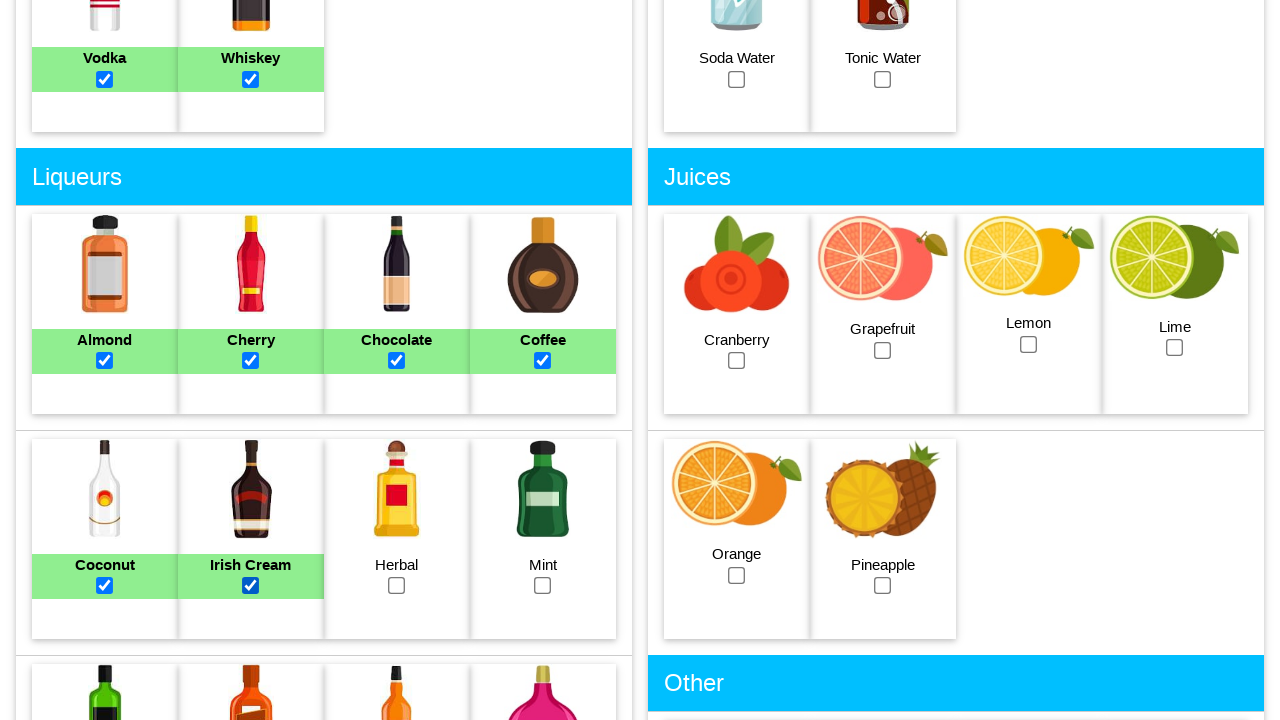

Selected herbal liqueur ingredient at (397, 586) on #herbal_checkbox
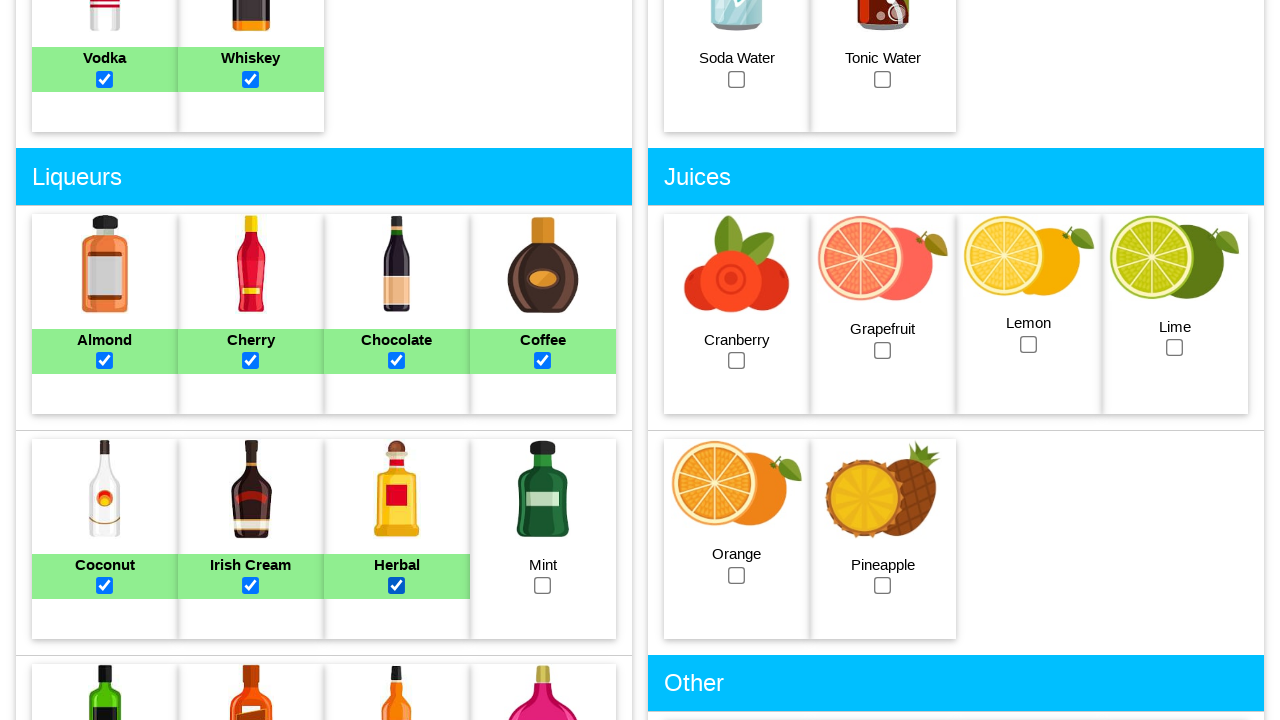

Selected mint liqueur ingredient at (543, 586) on #mint_checkbox
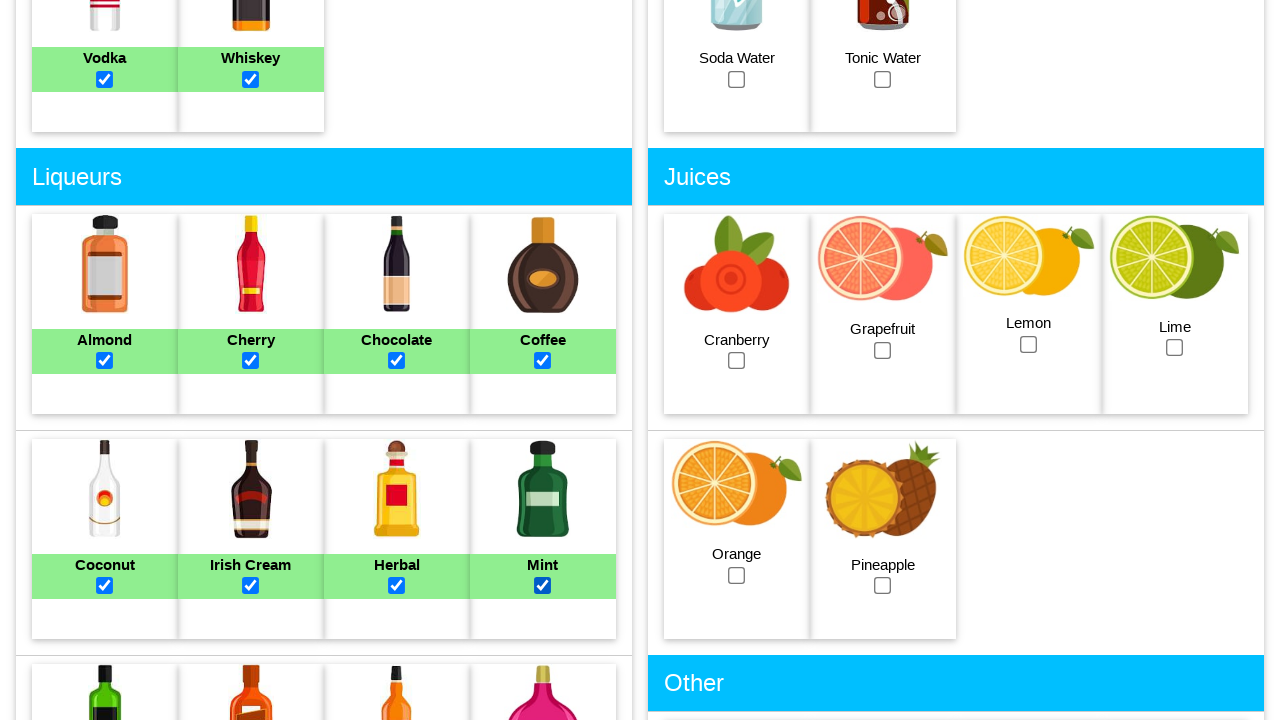

Selected melon liqueur ingredient at (105, 361) on #melonliqueur_checkbox
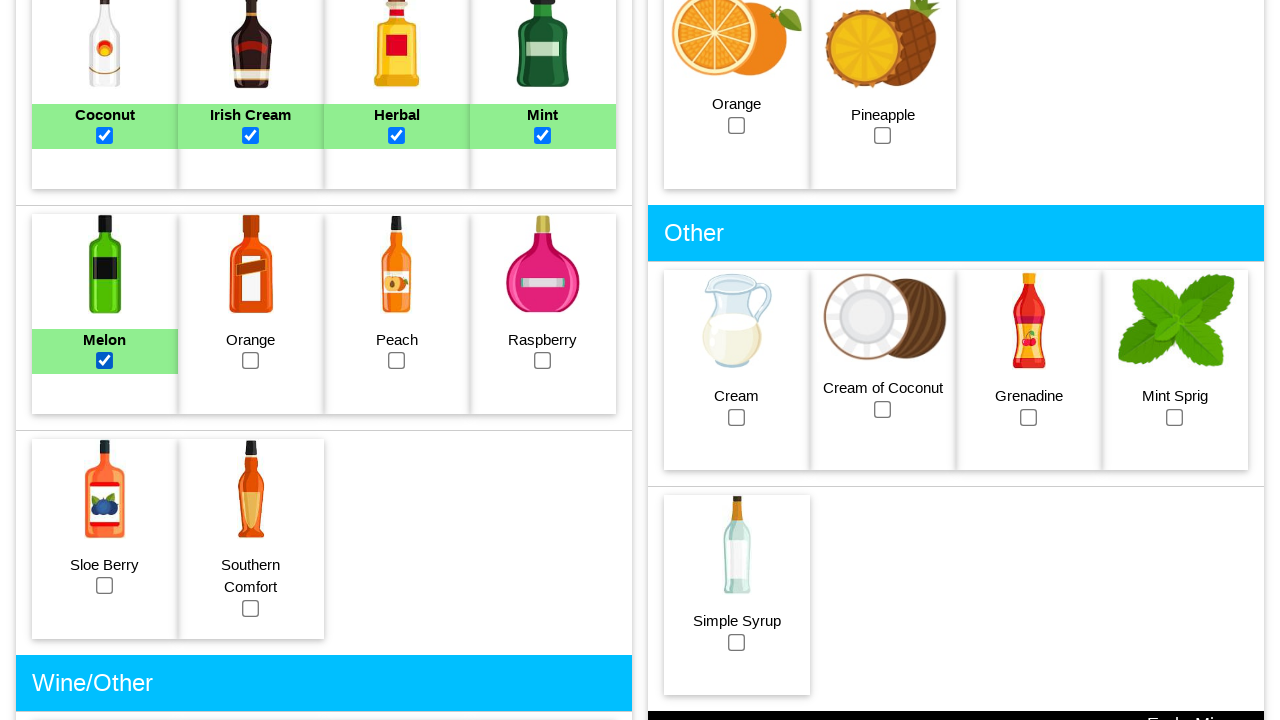

Selected orange liqueur ingredient at (251, 361) on #orangeliqueur_checkbox
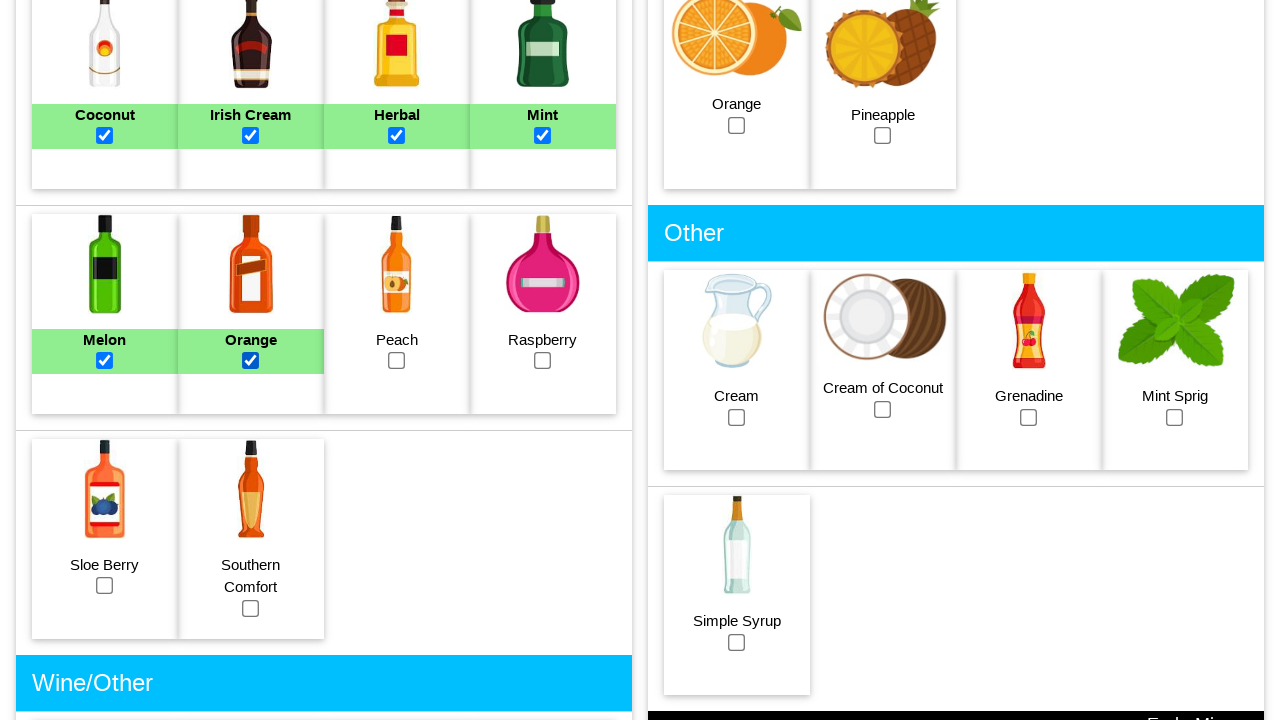

Selected peach liqueur ingredient at (397, 361) on #peach_checkbox
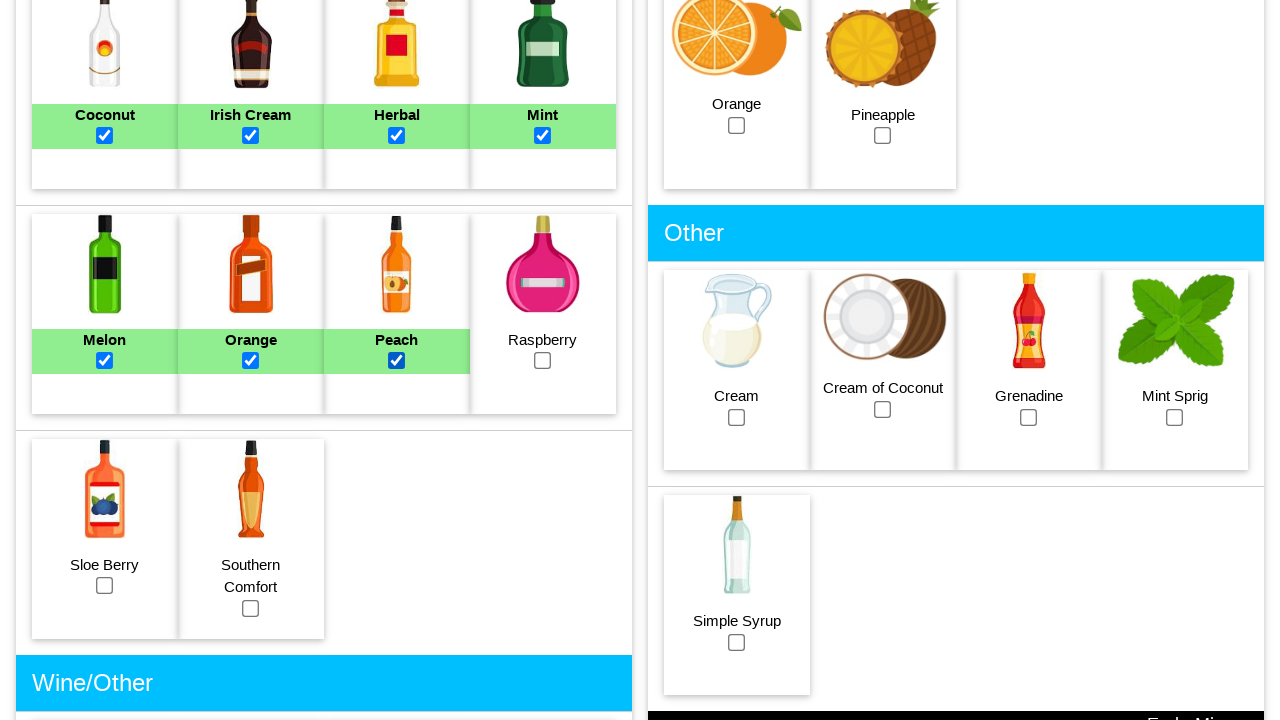

Selected raspberry liqueur ingredient at (543, 361) on #raspberryliqueur_checkbox
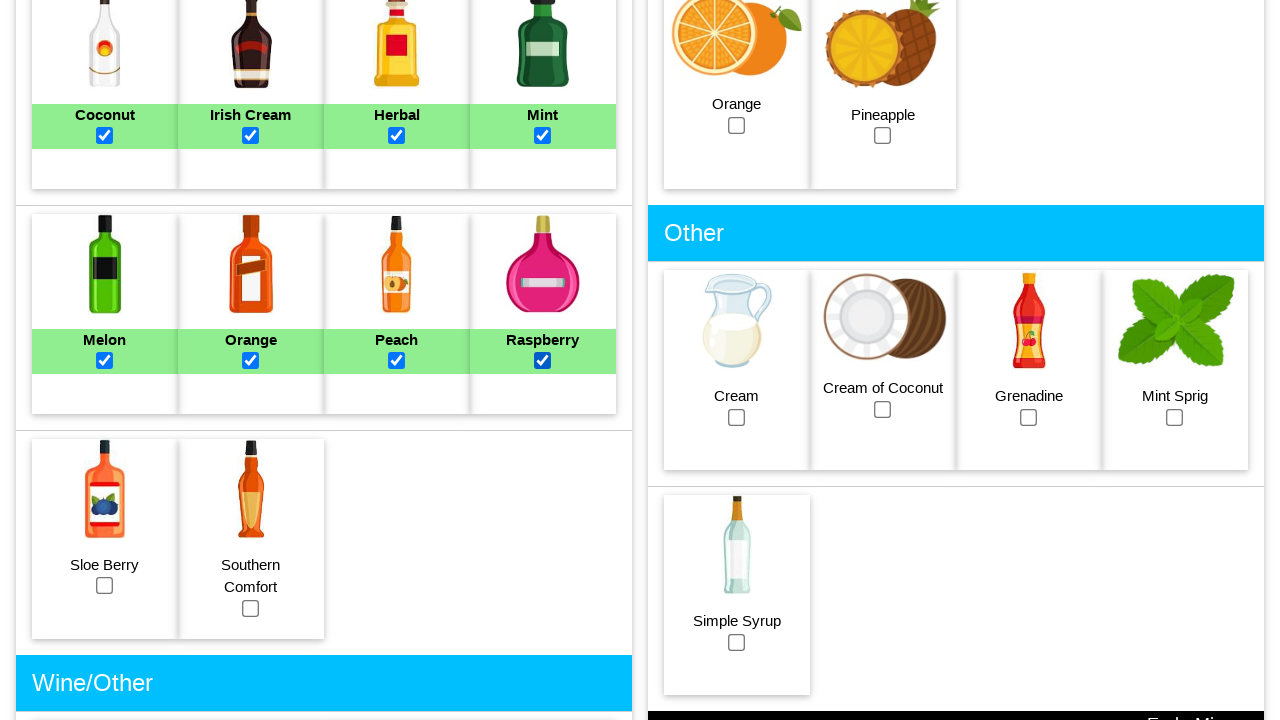

Selected sloe liqueur ingredient at (105, 586) on #sloeliqueur_checkbox
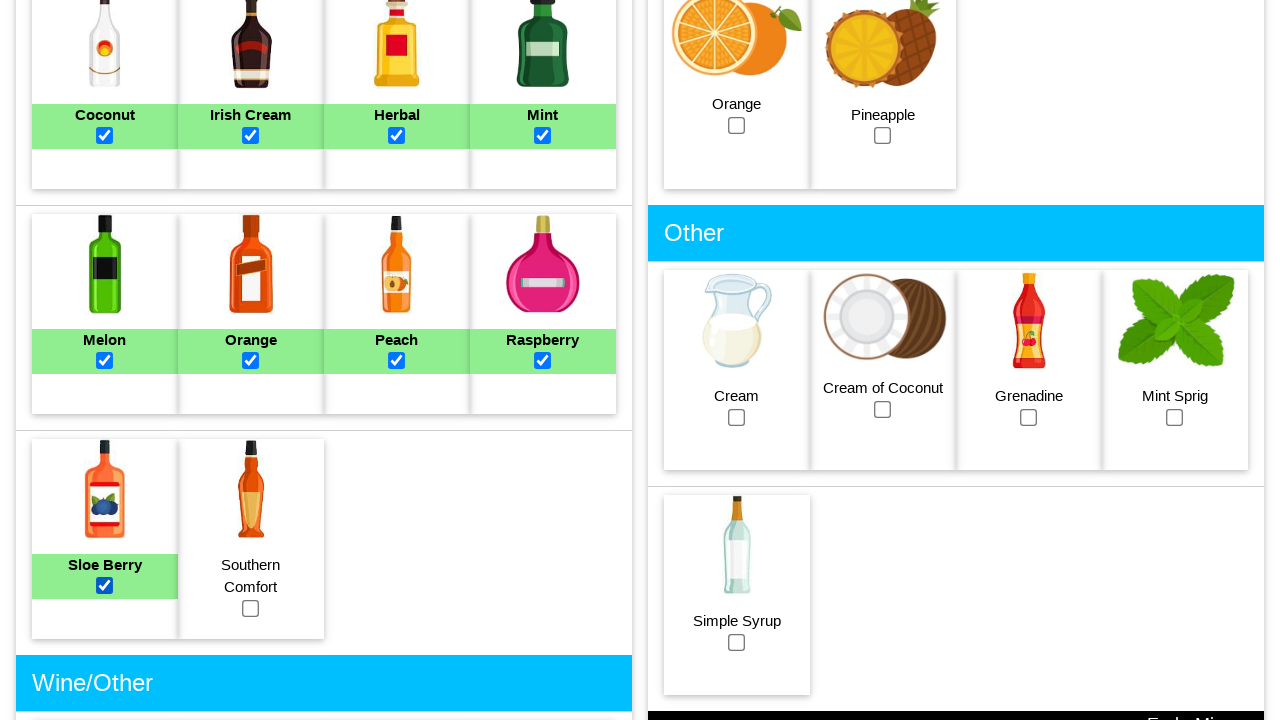

Selected Southern Comfort ingredient at (251, 608) on #soco_checkbox
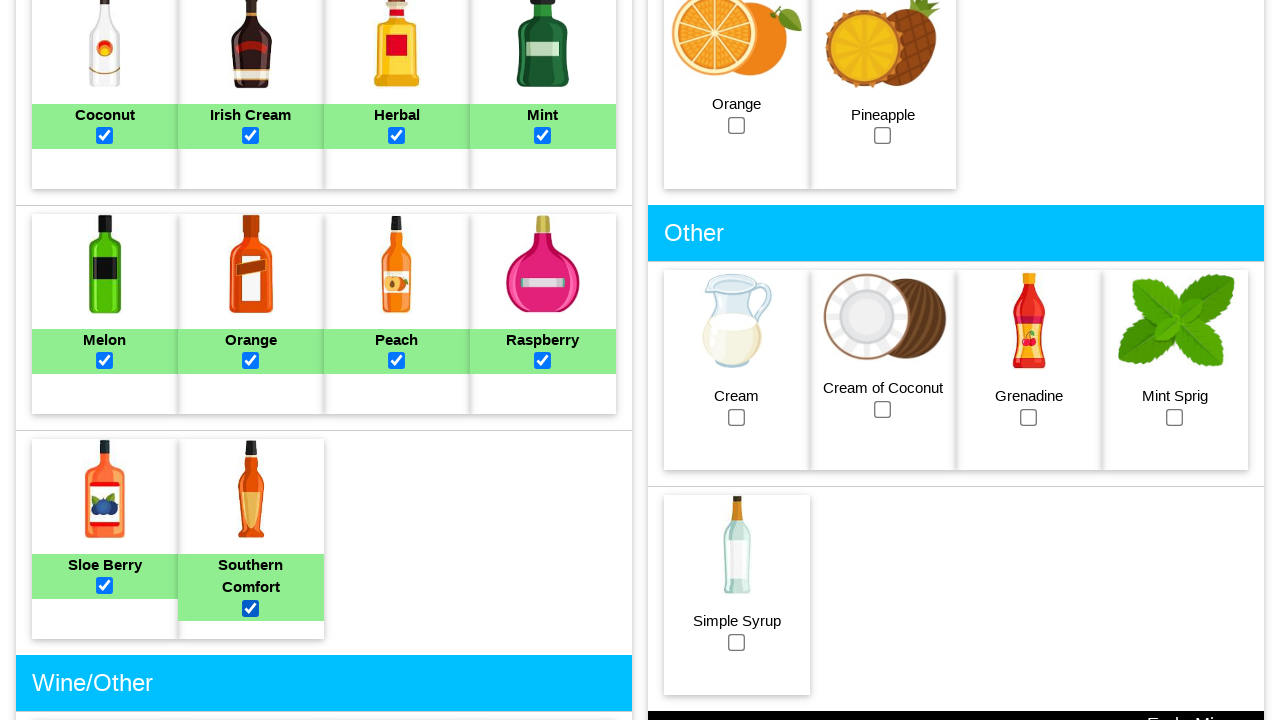

Selected bitters ingredient at (105, 360) on #bitters_checkbox
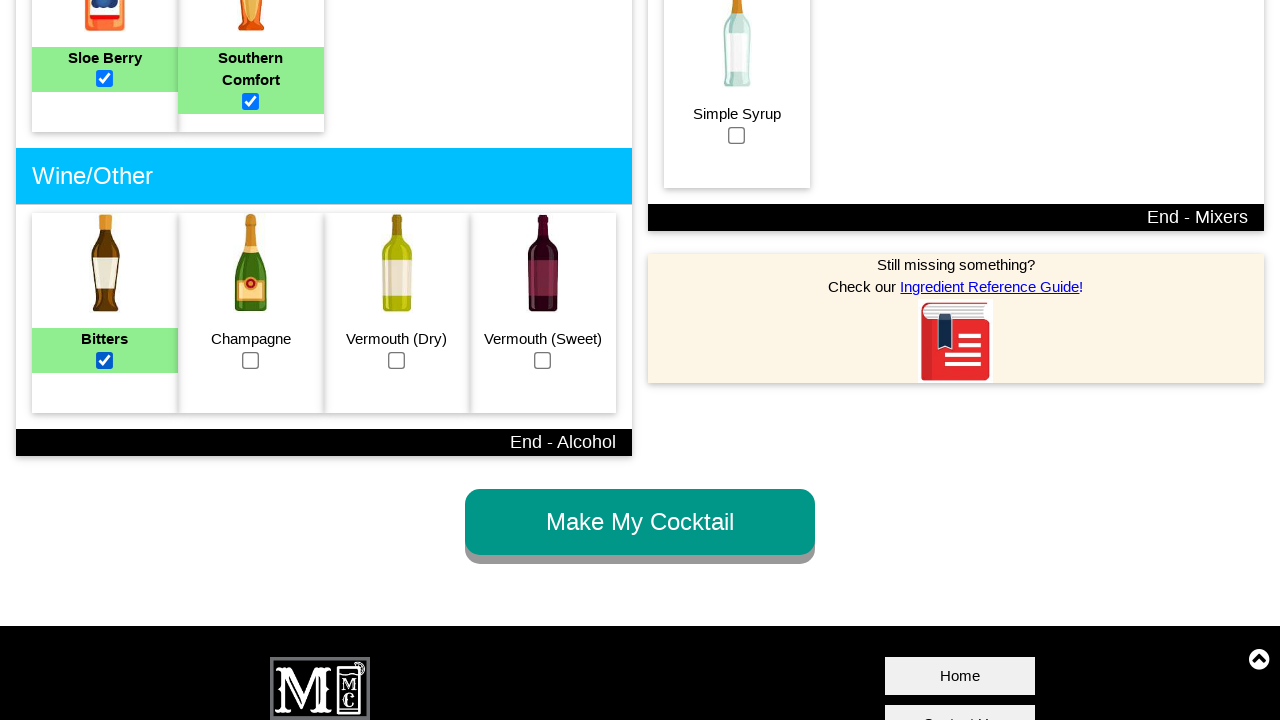

Selected champagne ingredient at (251, 360) on #champagne_checkbox
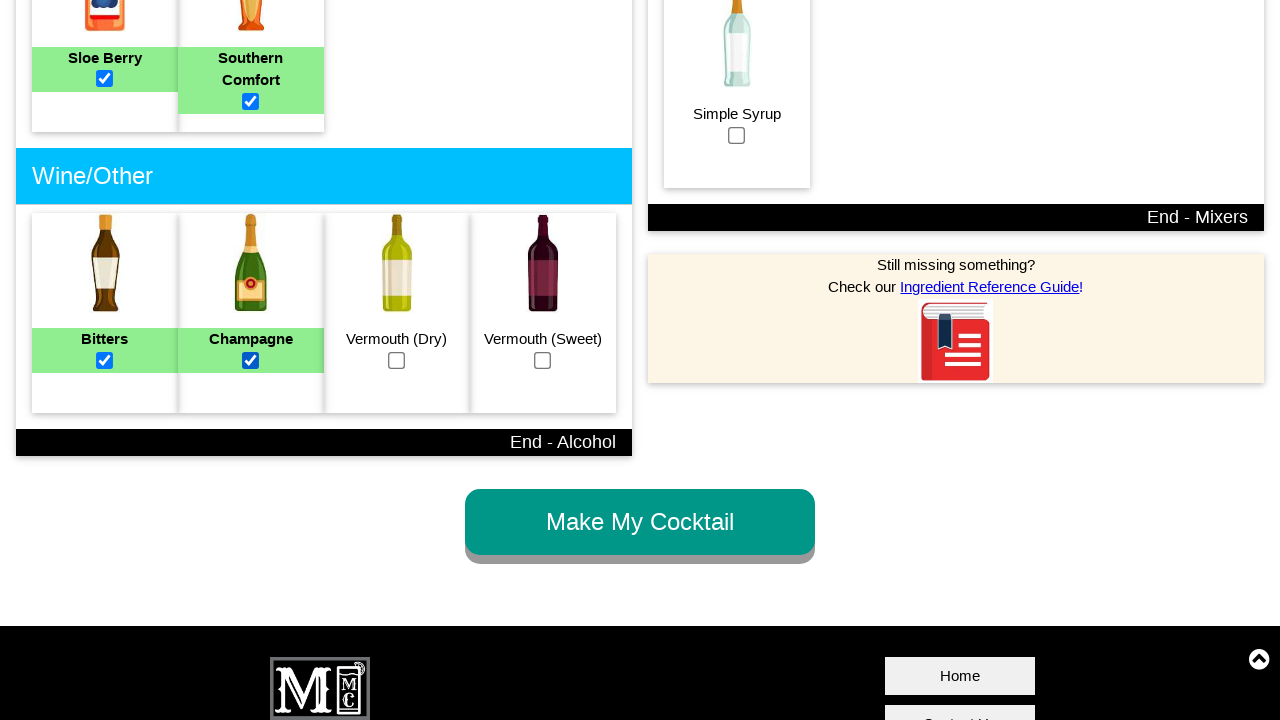

Selected dry vermouth ingredient at (397, 360) on #vermouthdry_checkbox
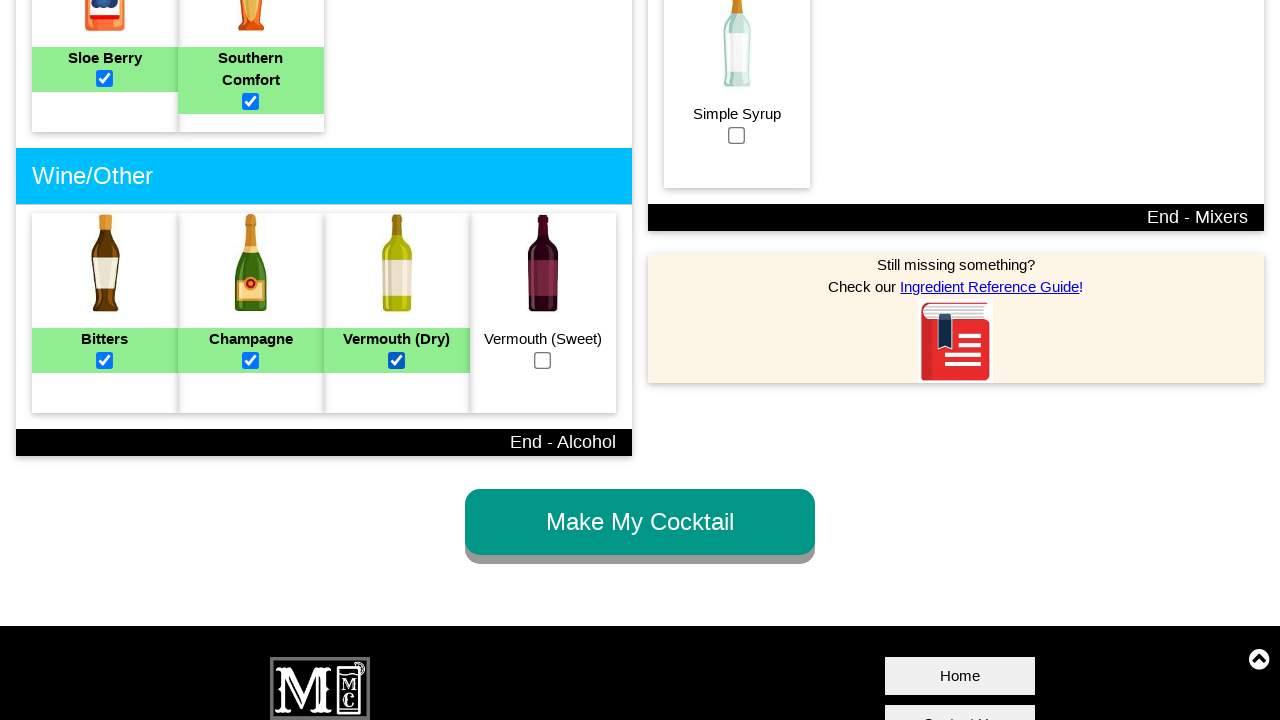

Selected sweet vermouth ingredient at (543, 360) on #vermouthsweet_checkbox
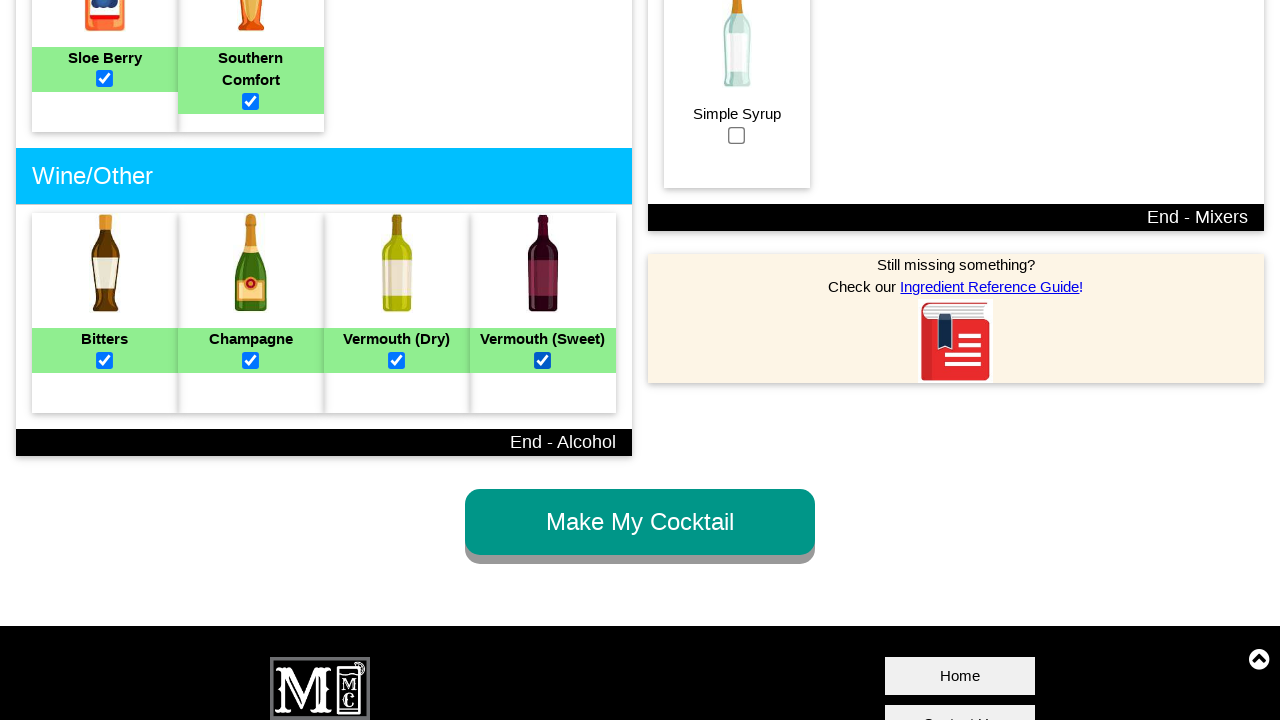

Selected cola mixer ingredient at (737, 360) on #cola_checkbox
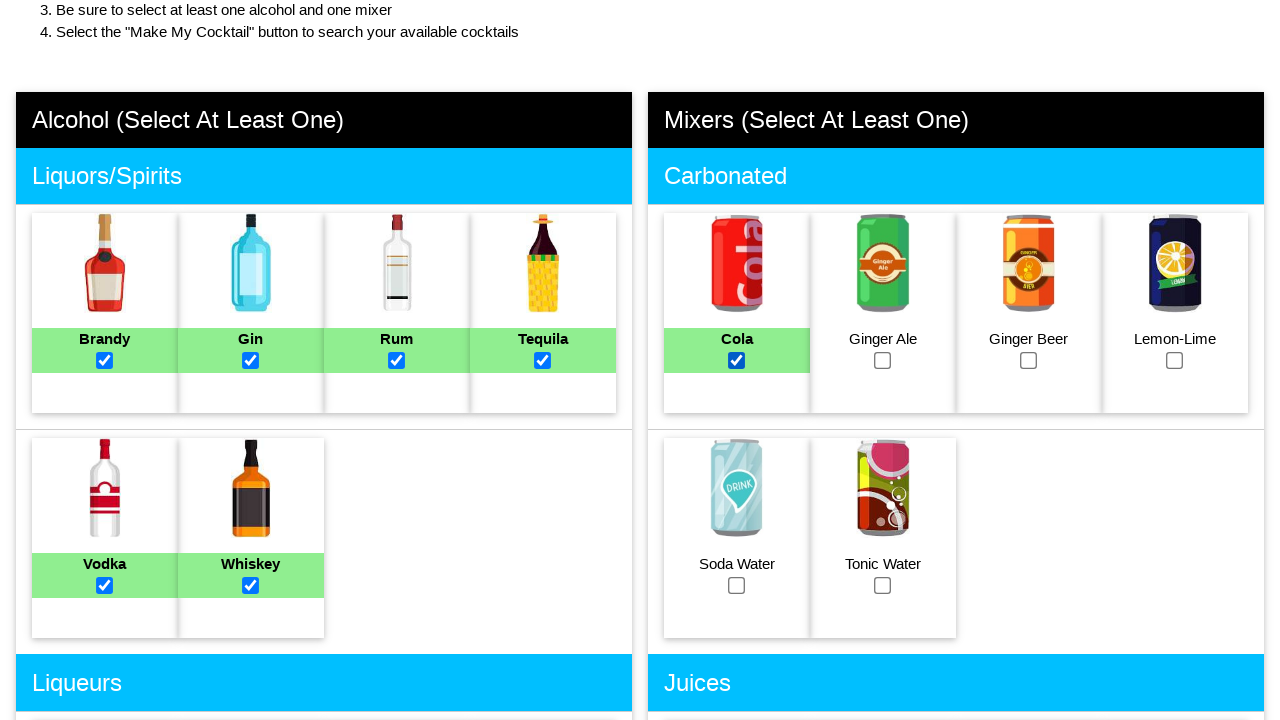

Selected ginger ale mixer ingredient at (883, 360) on #gingerale_checkbox
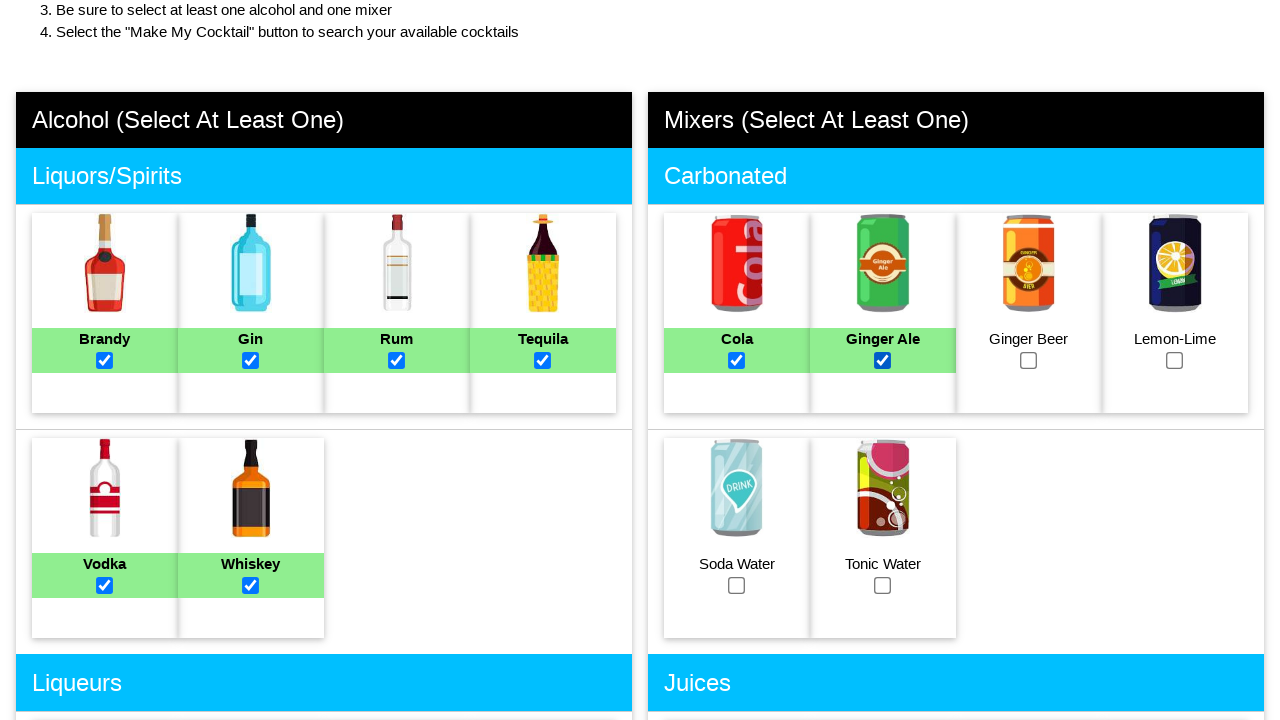

Selected ginger beer mixer ingredient at (1029, 360) on #gingerbeer_checkbox
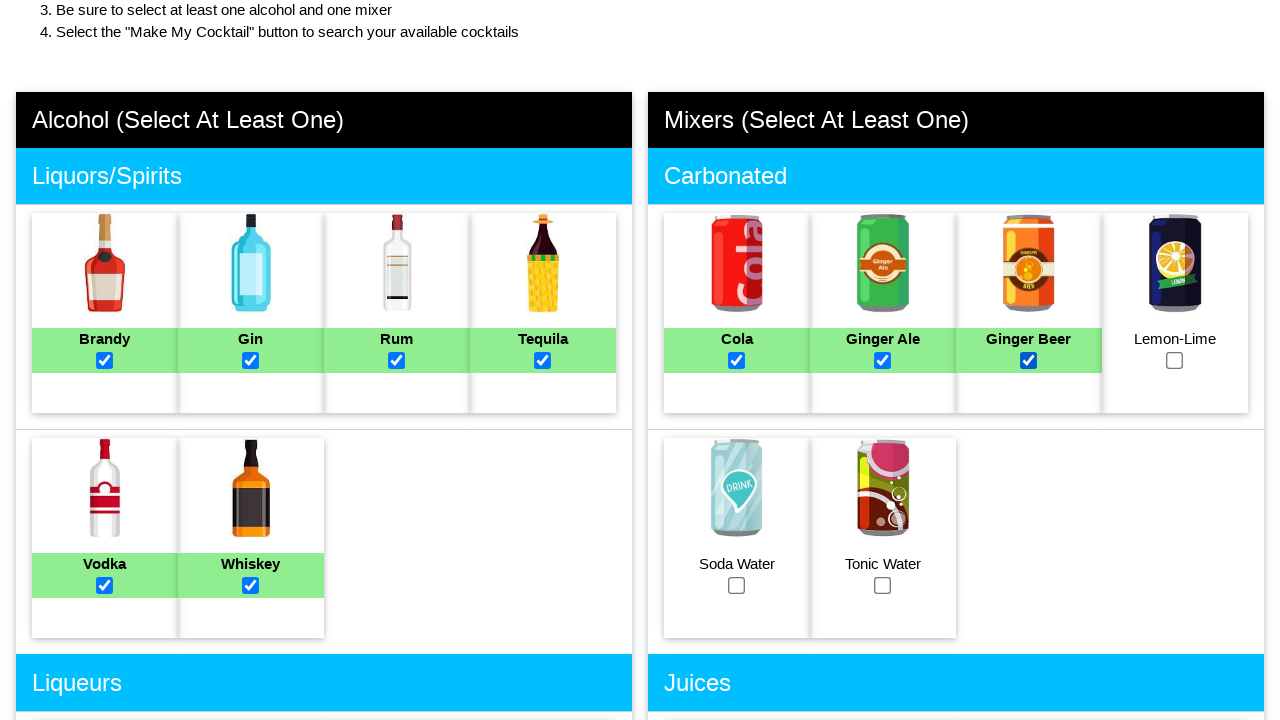

Selected lemon-lime soda mixer ingredient at (1175, 360) on #lemonlime_checkbox
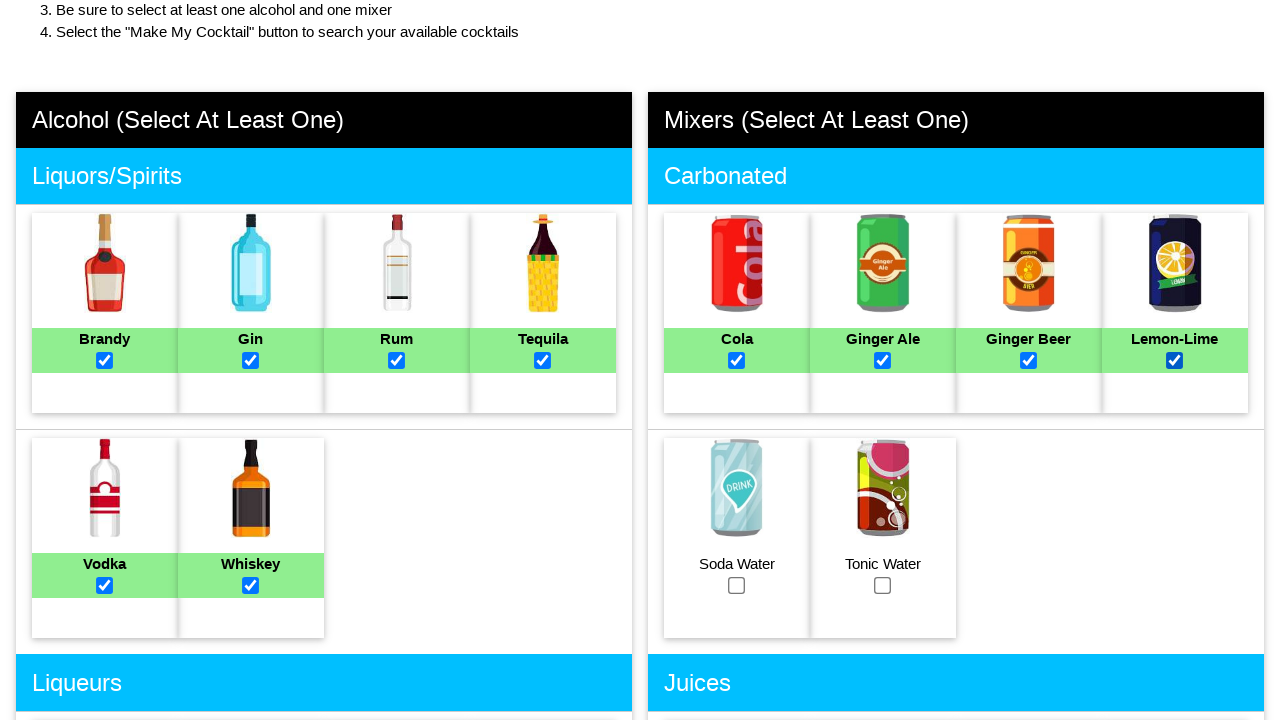

Selected soda water mixer ingredient at (737, 585) on #sodawater_checkbox
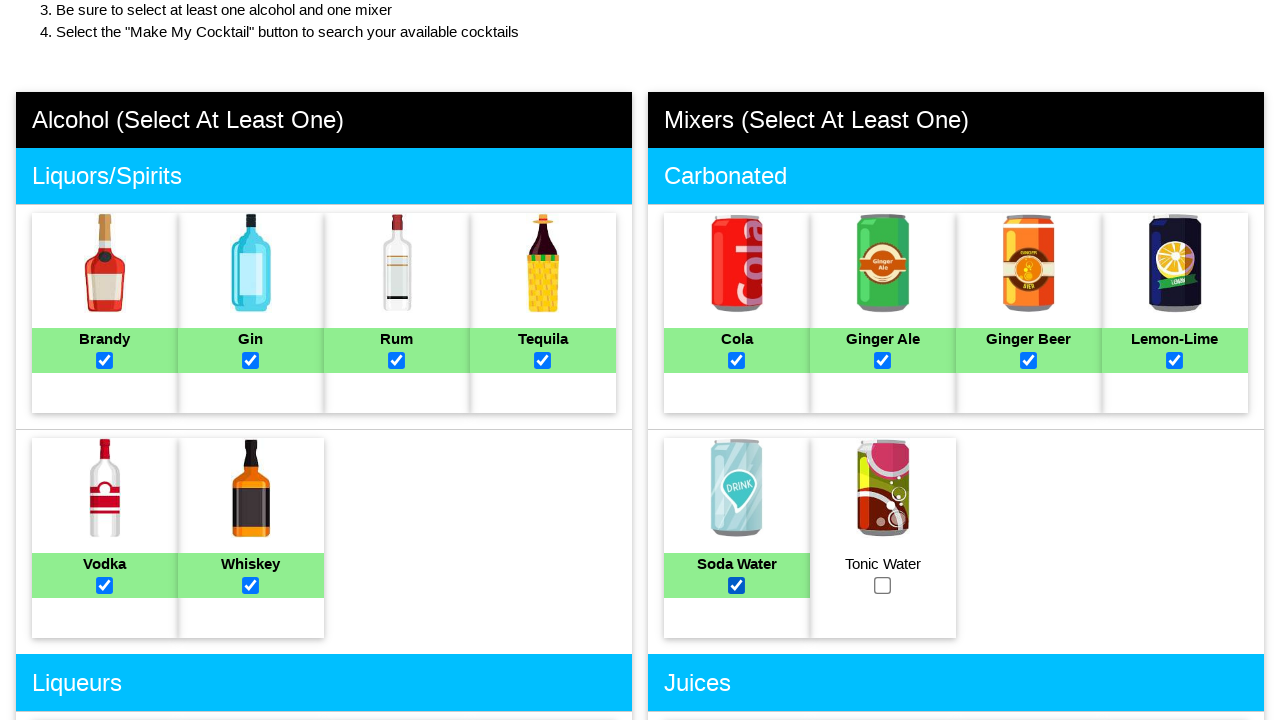

Selected tonic water mixer ingredient at (883, 585) on #tonicwater_checkbox
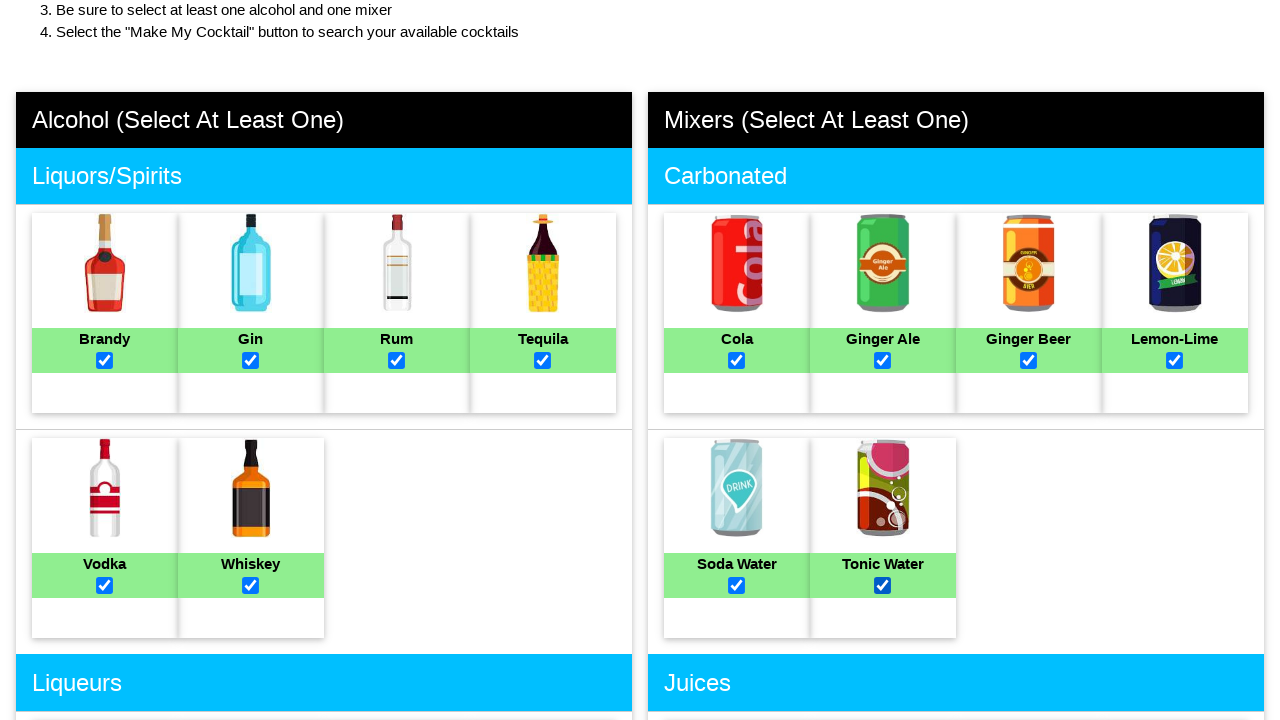

Selected cranberry juice ingredient at (737, 361) on #cranberryjuice_checkbox
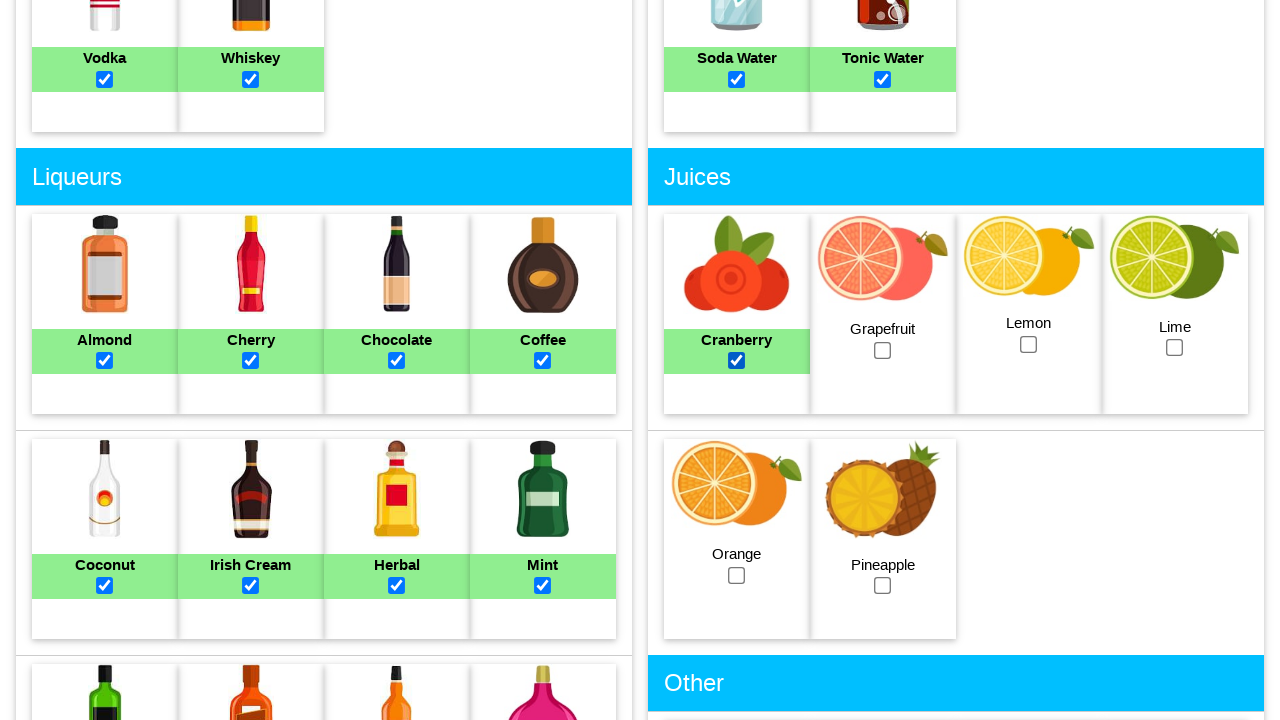

Selected grapefruit juice ingredient at (883, 350) on #grapefruitjuice_checkbox
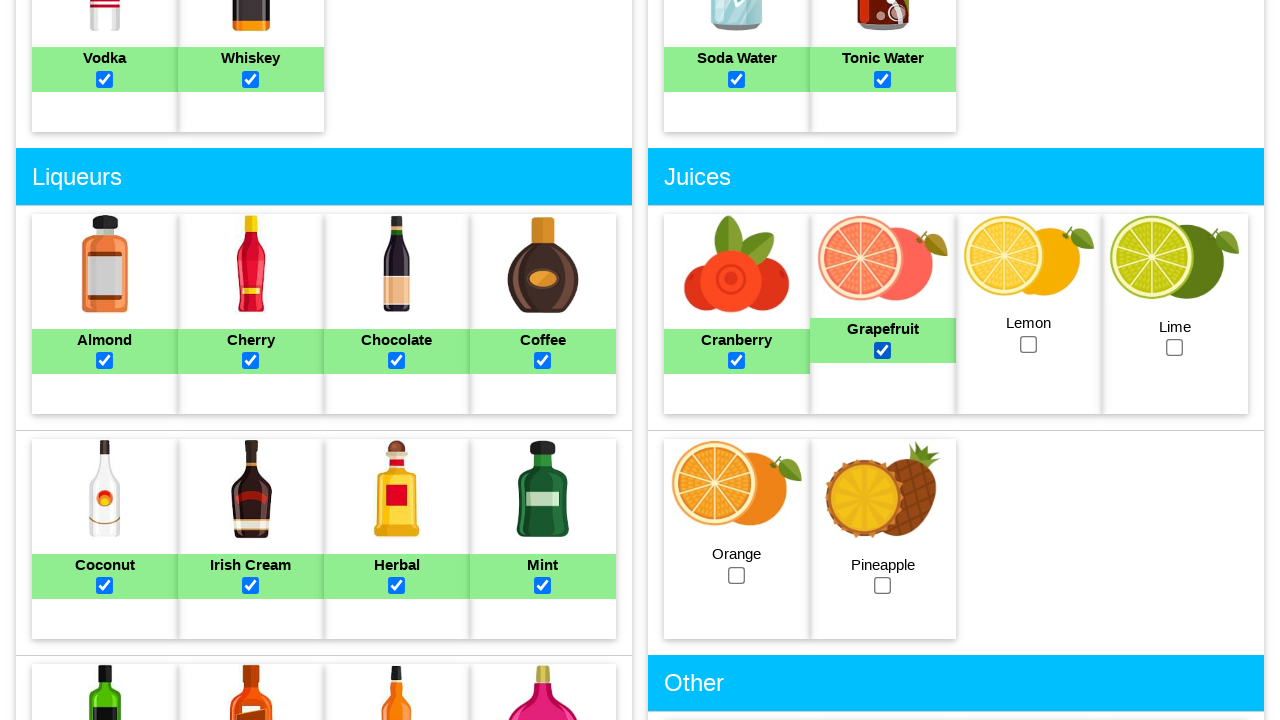

Selected lemon juice ingredient at (1029, 344) on #lemonjuice_checkbox
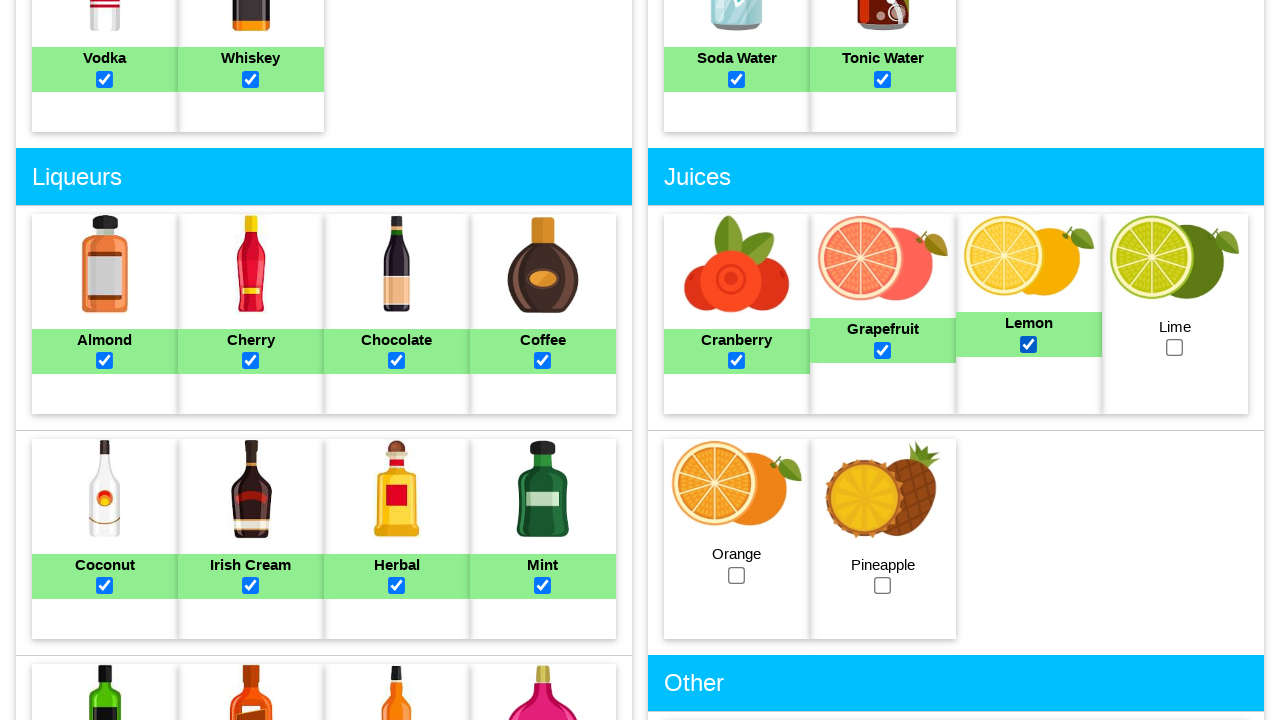

Selected lime juice ingredient at (1175, 348) on #limejuice_checkbox
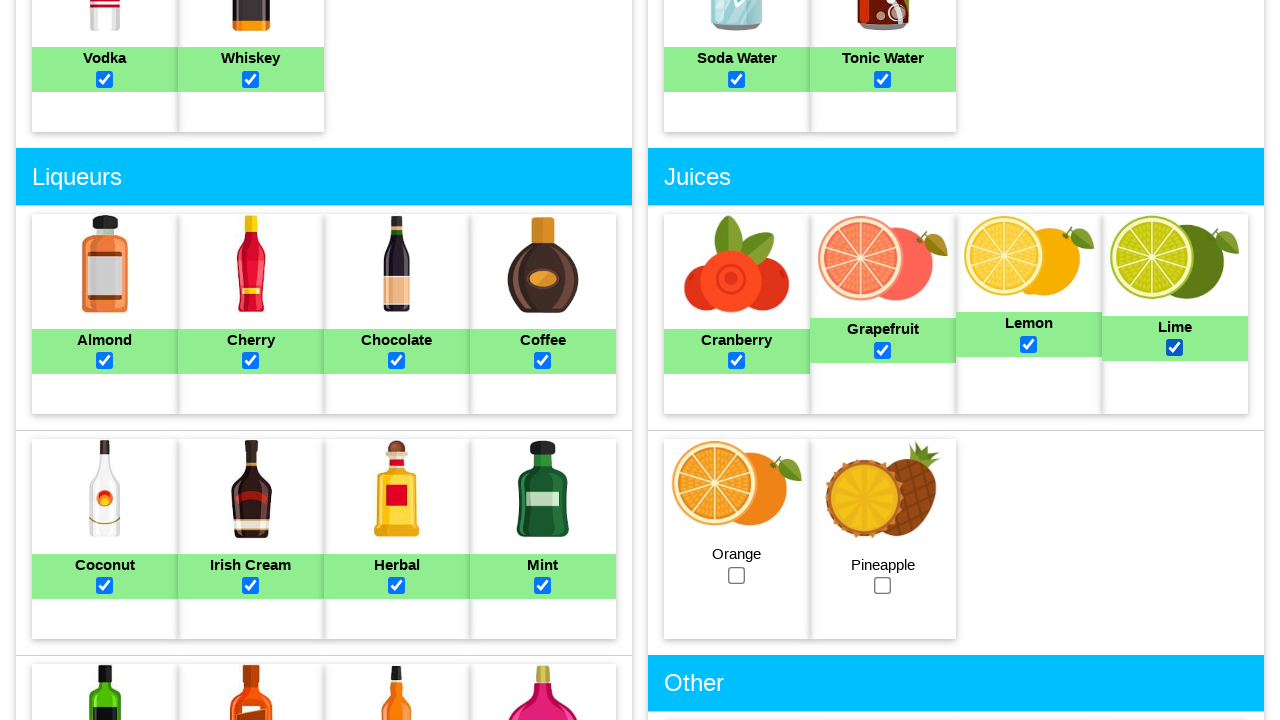

Selected orange juice ingredient at (737, 575) on #orangejuice_checkbox
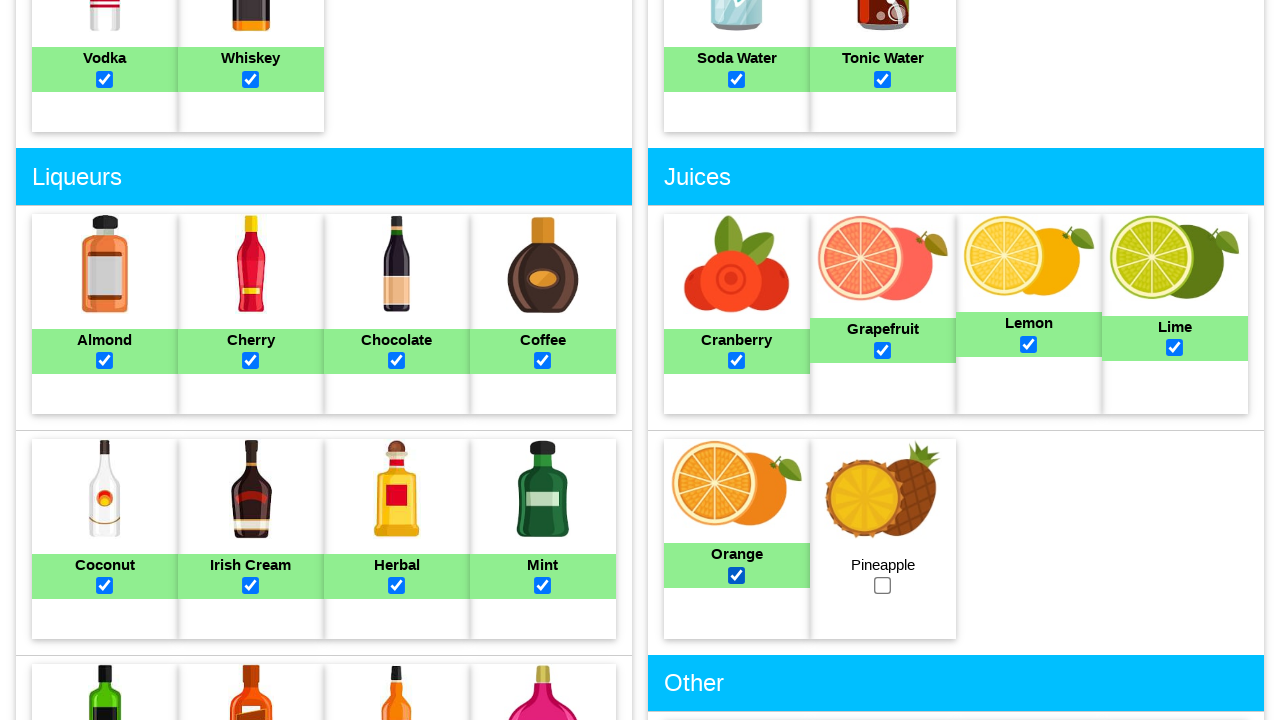

Selected pineapple juice ingredient at (883, 586) on #pineapplejuice_checkbox
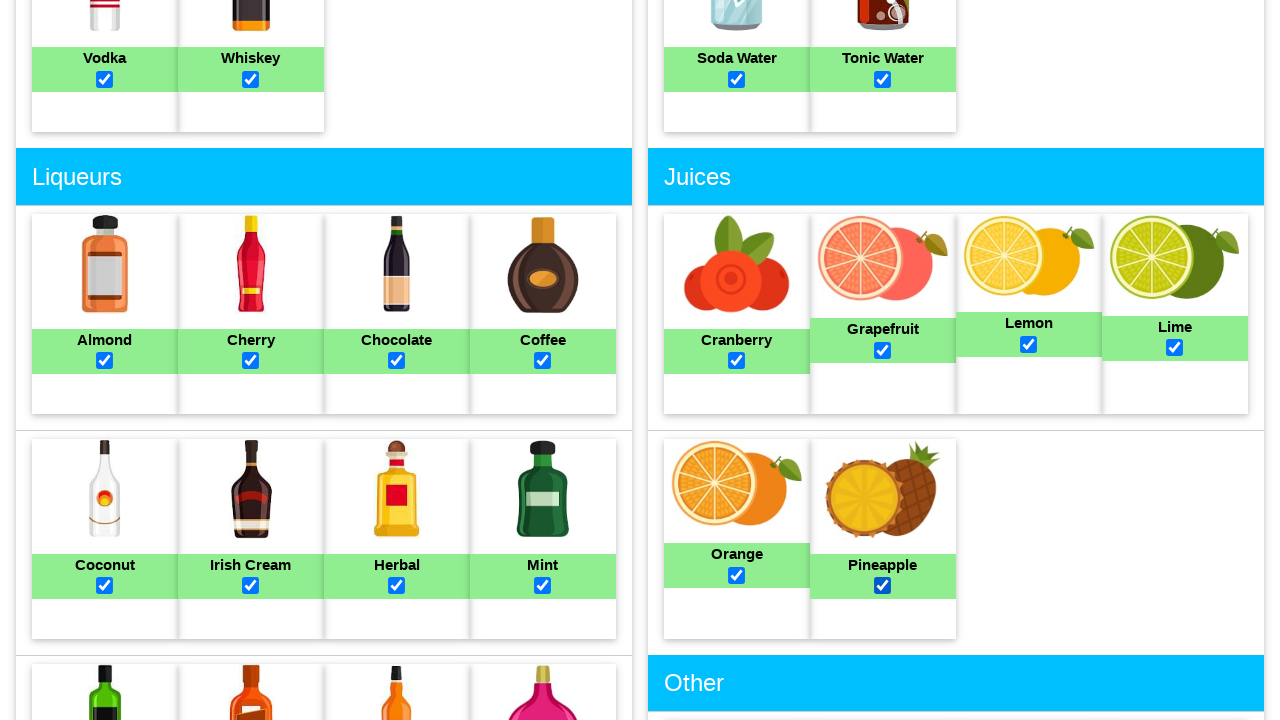

Selected cream ingredient at (737, 360) on #cream_checkbox
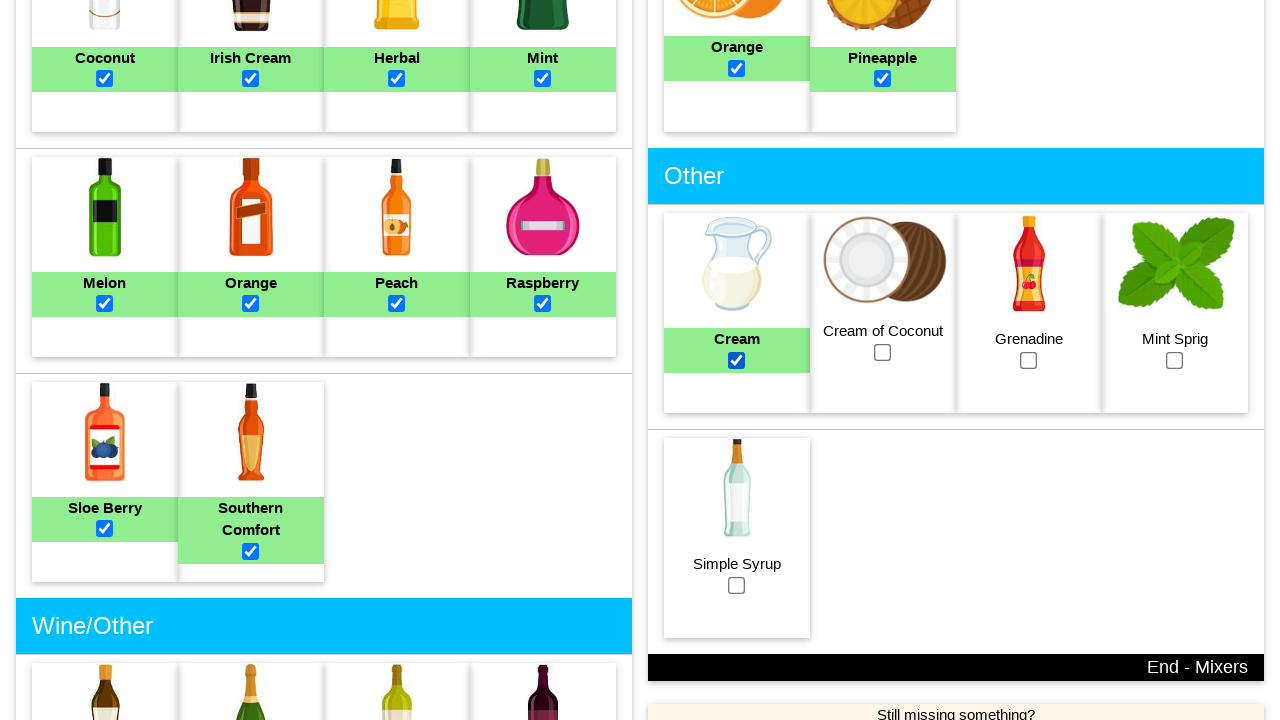

Selected cream of coconut ingredient at (883, 352) on #creamofcoconut_checkbox
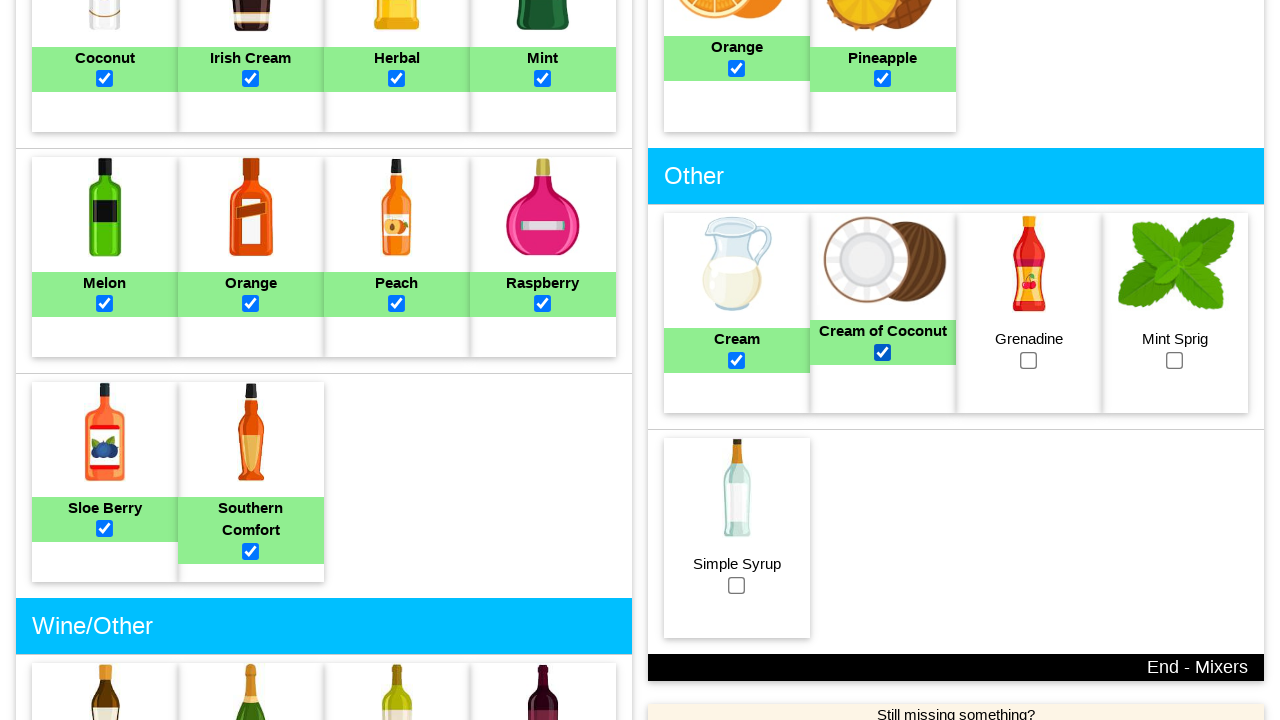

Selected grenadine ingredient at (1029, 360) on #grenadine_checkbox
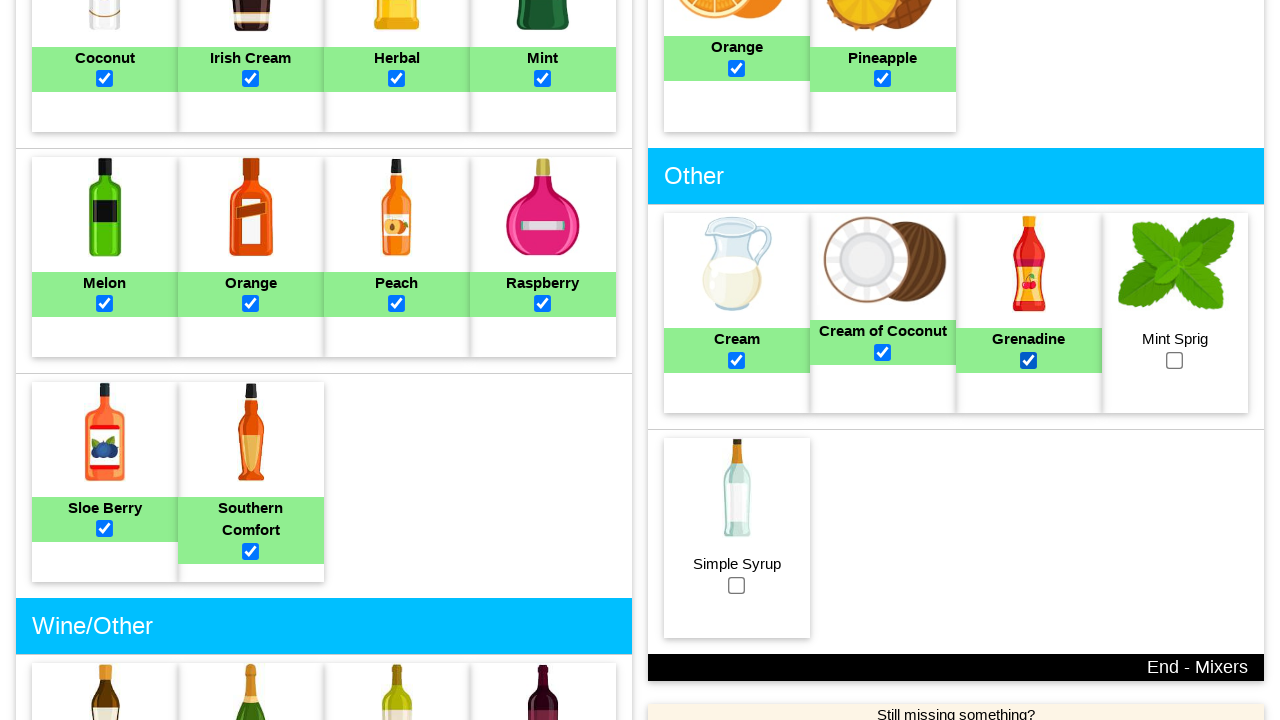

Selected mint sprig ingredient at (1175, 360) on #mintsprig_checkbox
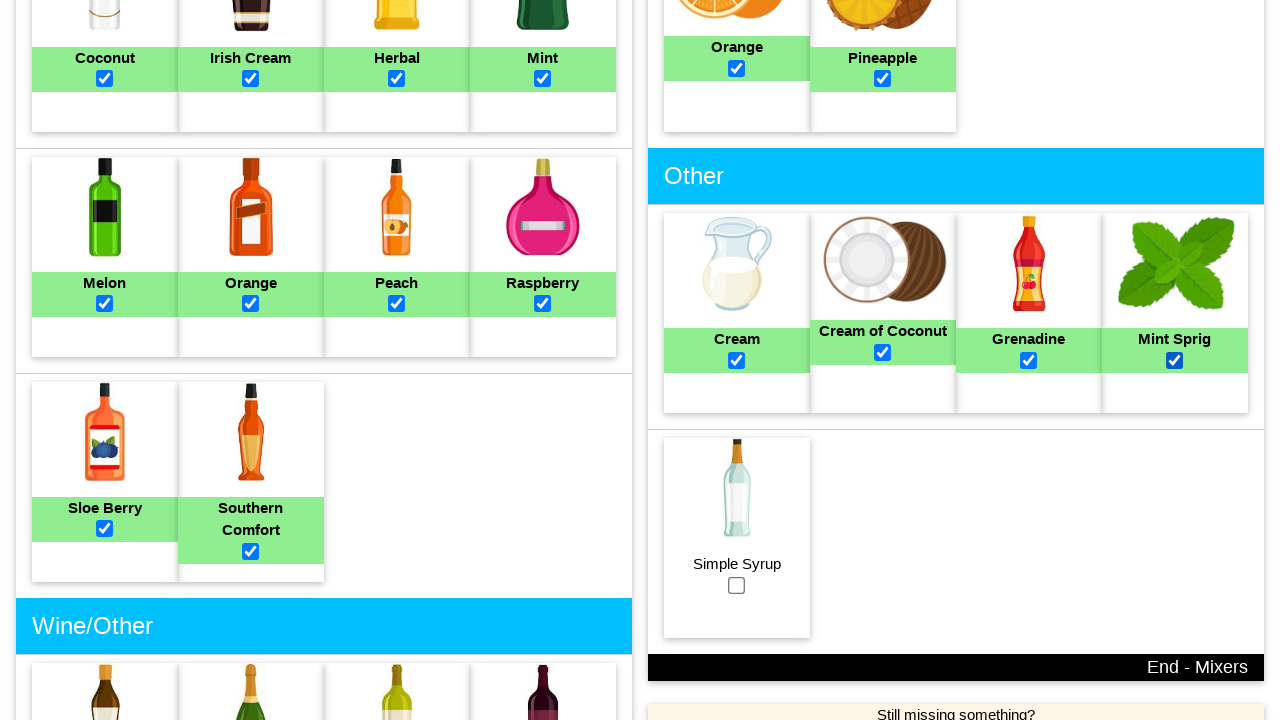

Selected simple syrup ingredient at (737, 585) on #simplesyrup_checkbox
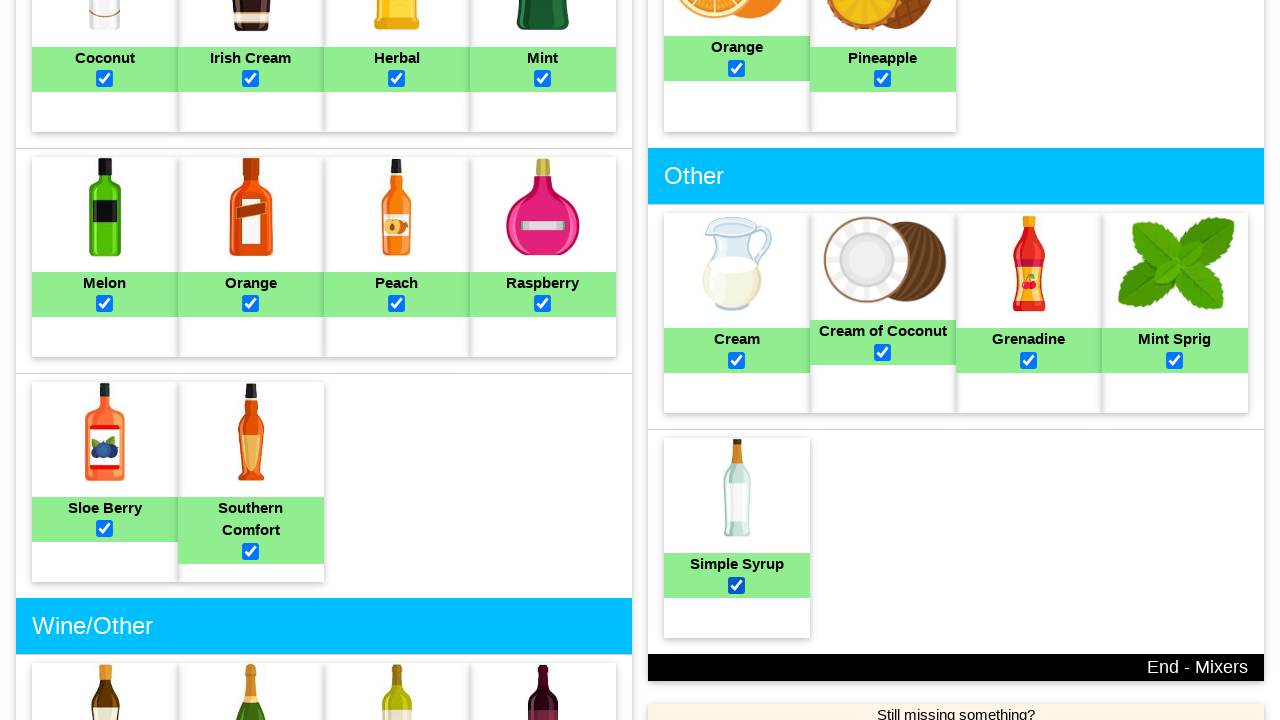

Clicked 'Make My Cocktail' button to search for matching drinks at (640, 374) on input[value='Make My Cocktail']
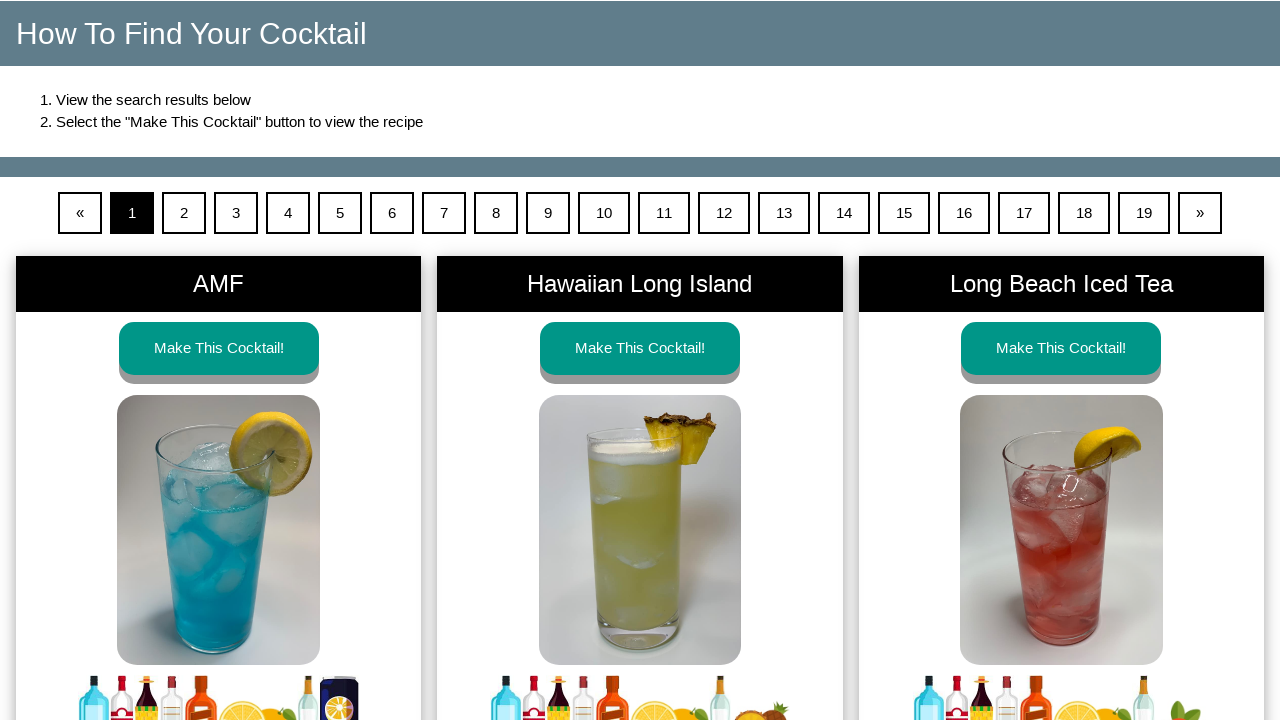

Waited for first cocktail result button to become visible
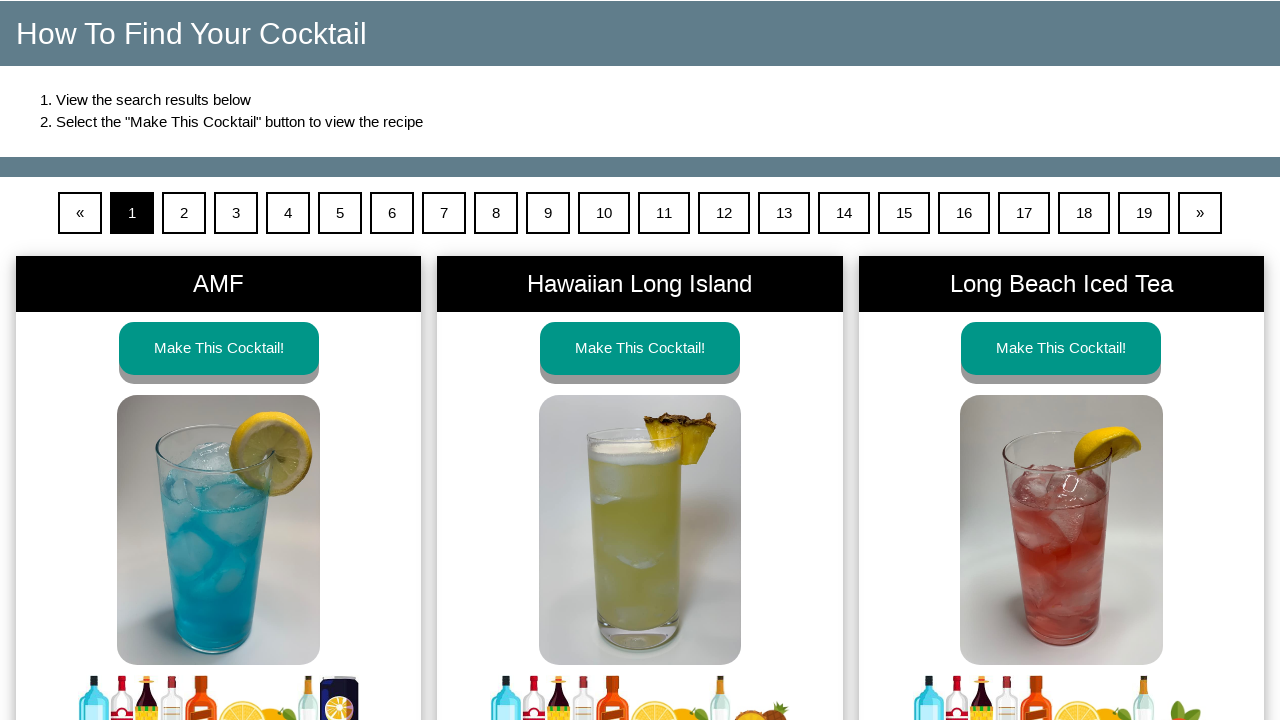

Clicked first cocktail result to open recipe in new tab at (219, 348) on xpath=//section/div[1]/div/a[1]/button
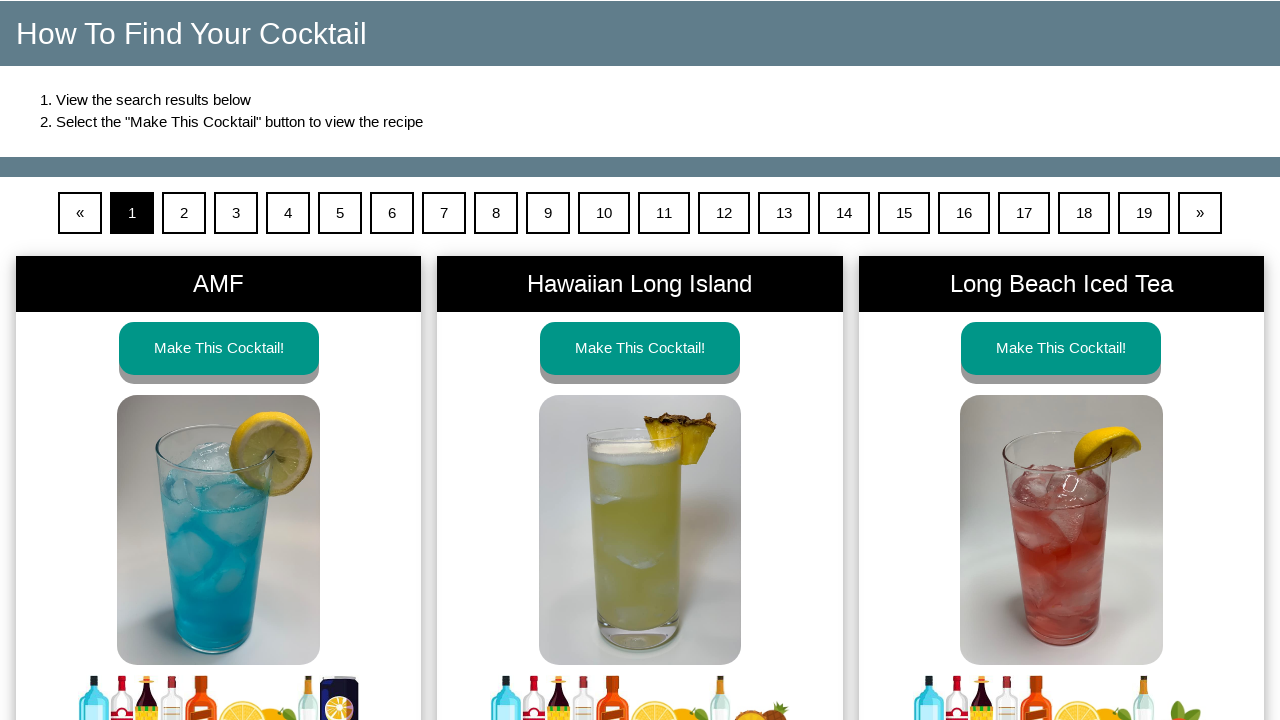

New tab loaded and switched to recipe page
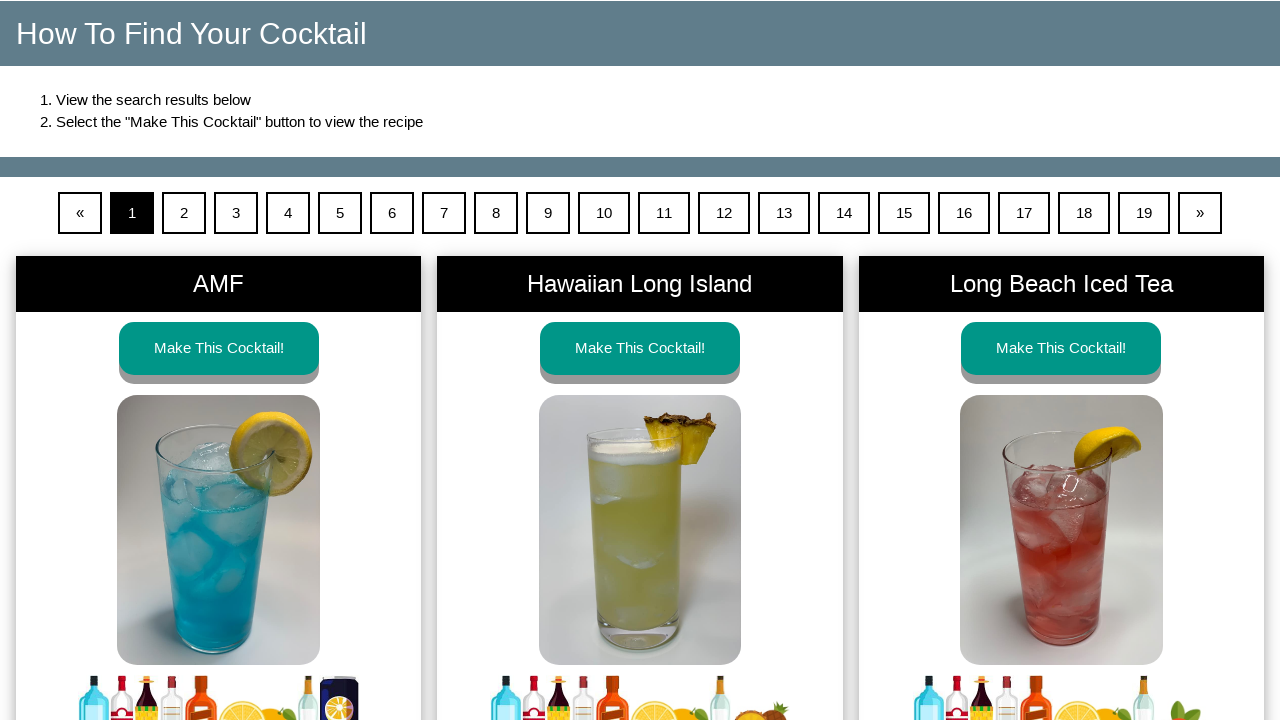

Recipe instructions section loaded successfully
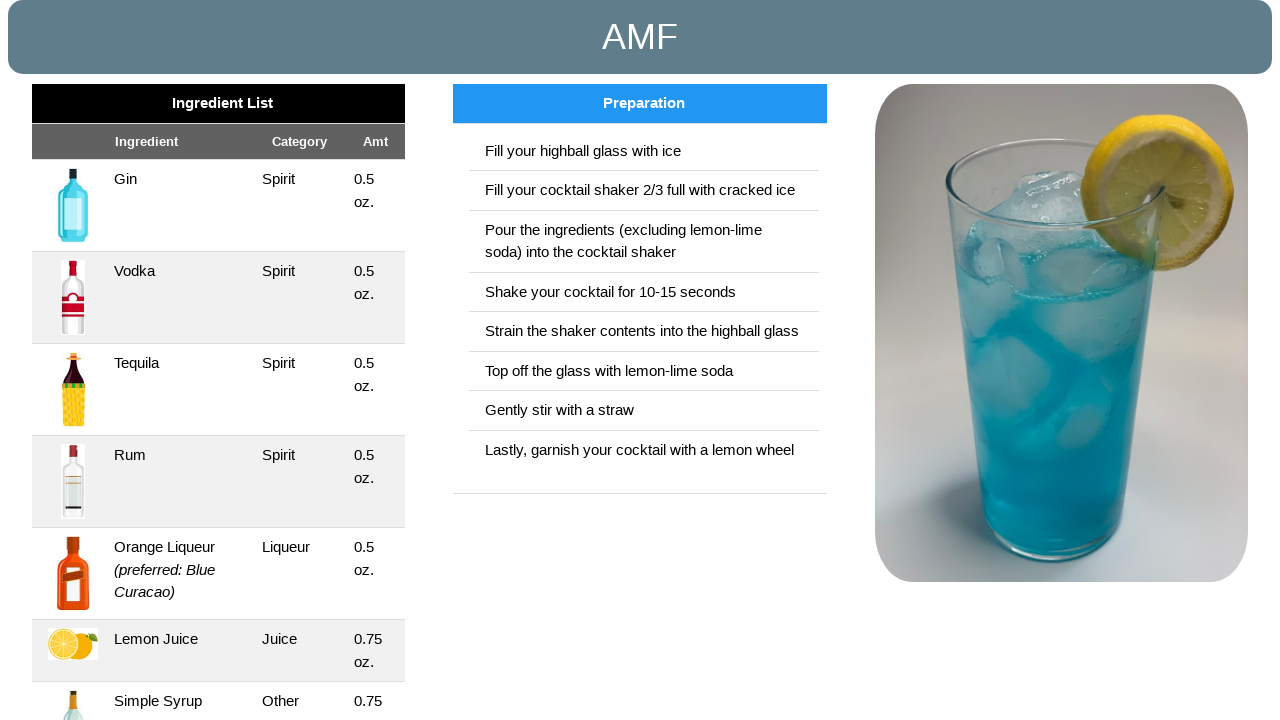

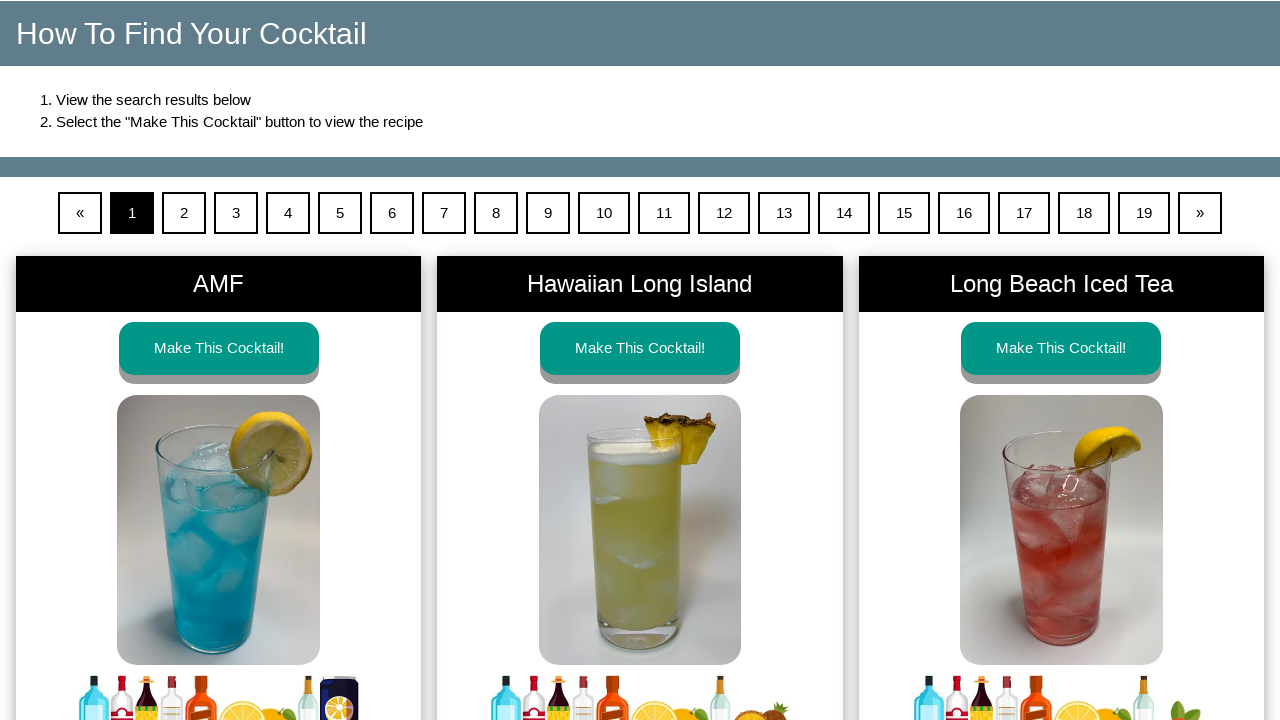